Tests a to-do application by adding 5 new items to the list, then marking all 10 items (5 existing + 5 new) as complete by clicking their checkboxes.

Starting URL: https://lambdatest.github.io/sample-todo-app/

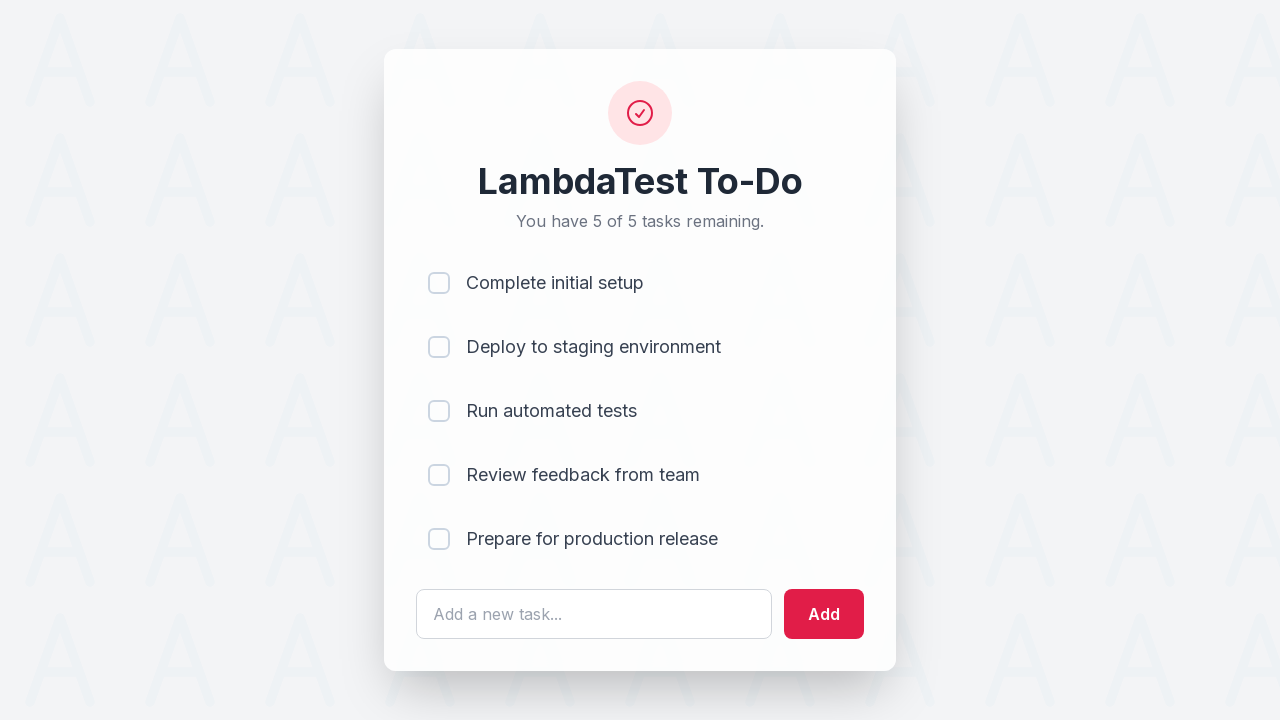

Waited for todo text input field to load
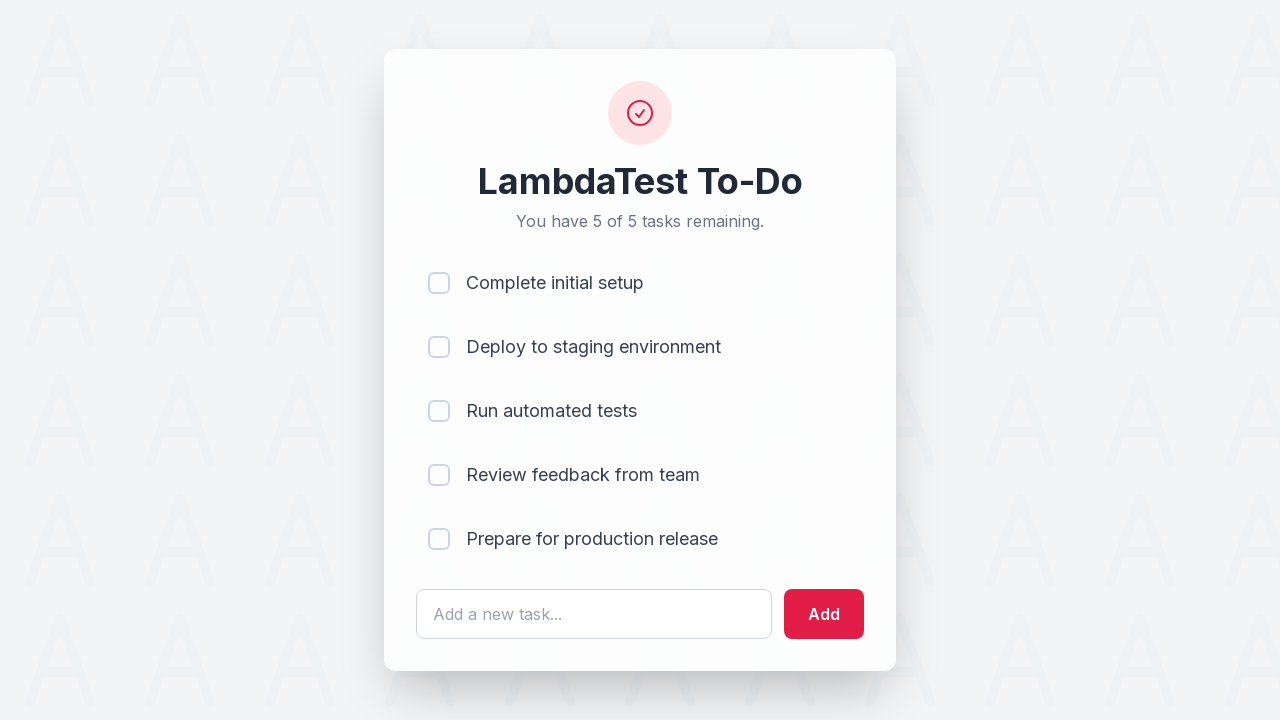

Clicked todo text input field for item 1 at (594, 614) on #sampletodotext
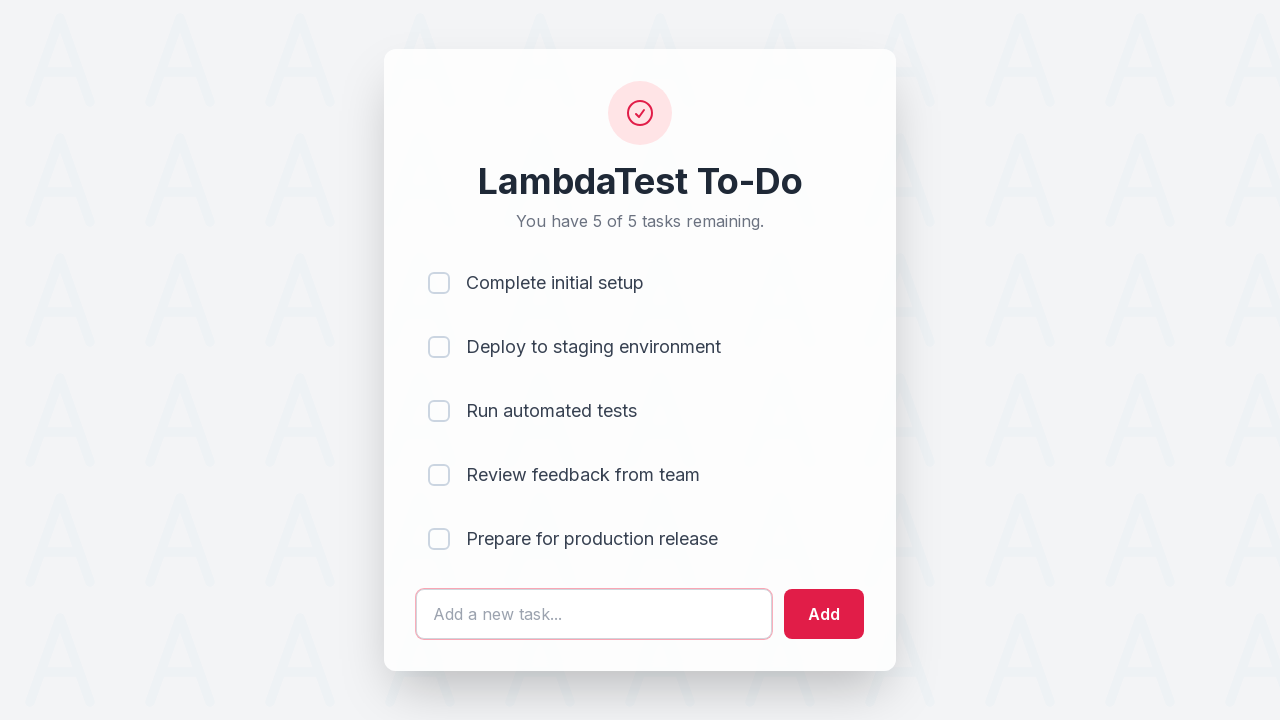

Filled todo text field with 'Adding a new item 1' on #sampletodotext
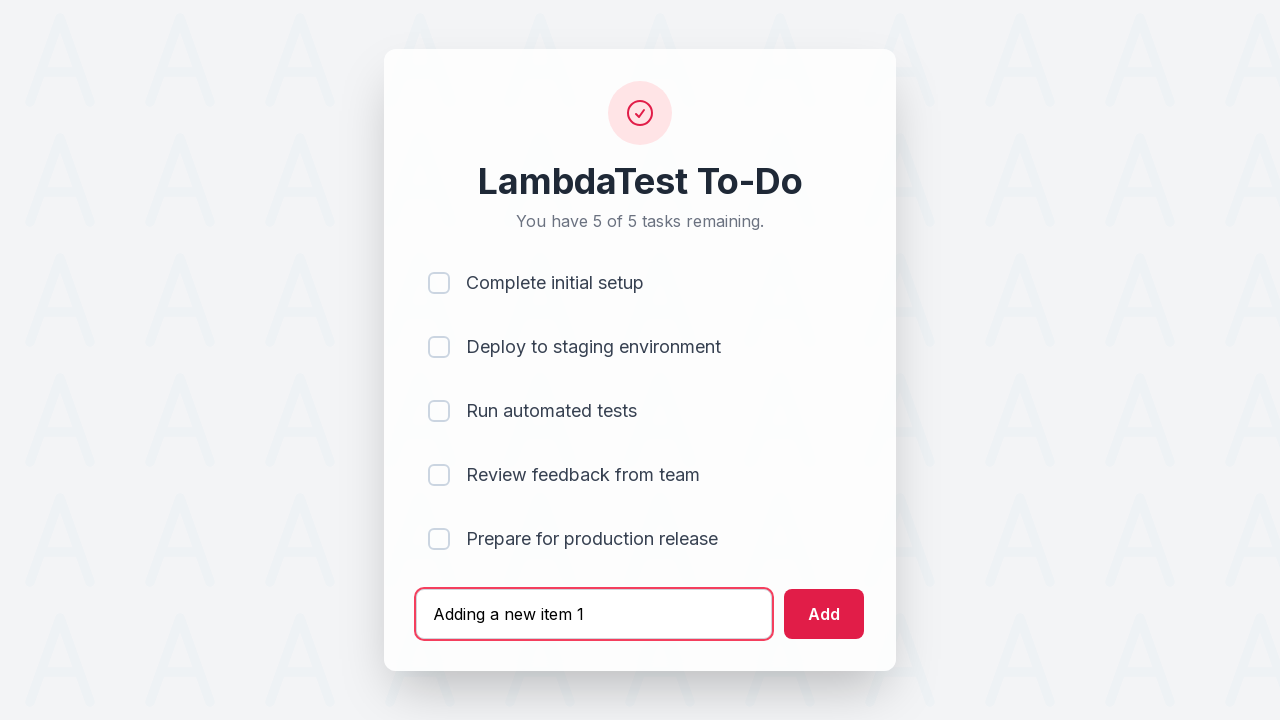

Pressed Enter to add item 1 to the list on #sampletodotext
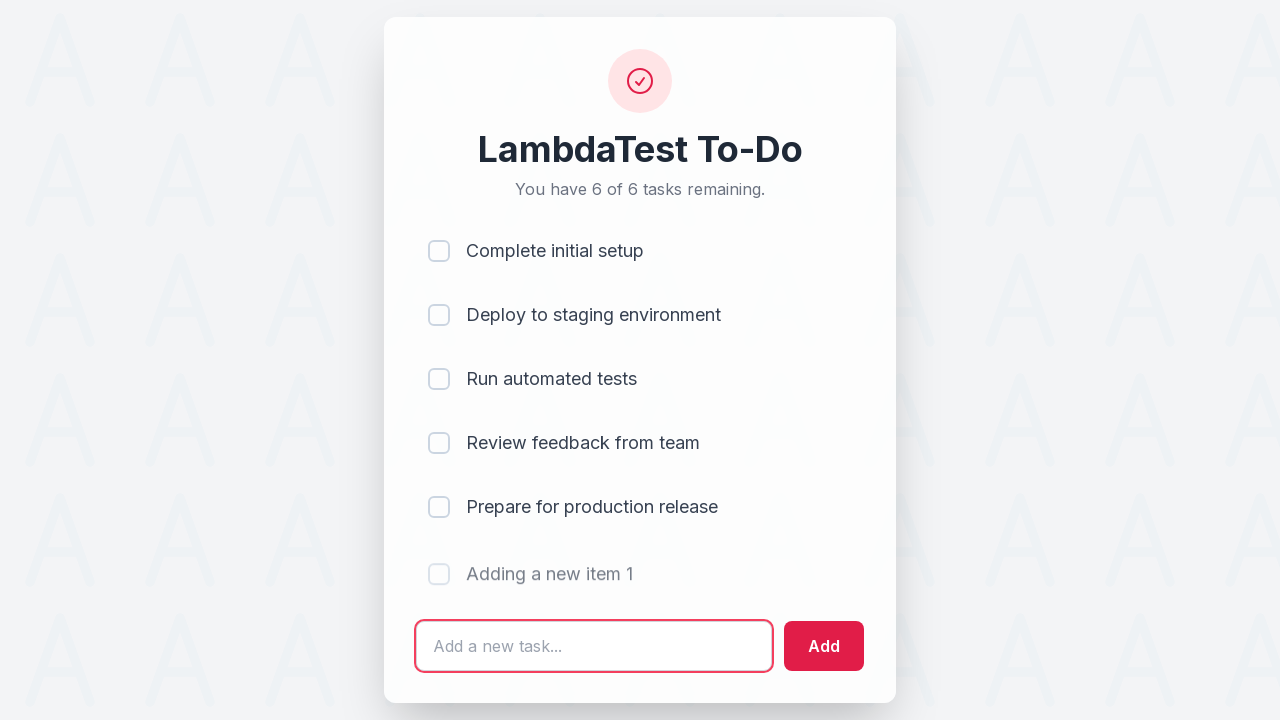

Waited 500ms for item 1 to be added
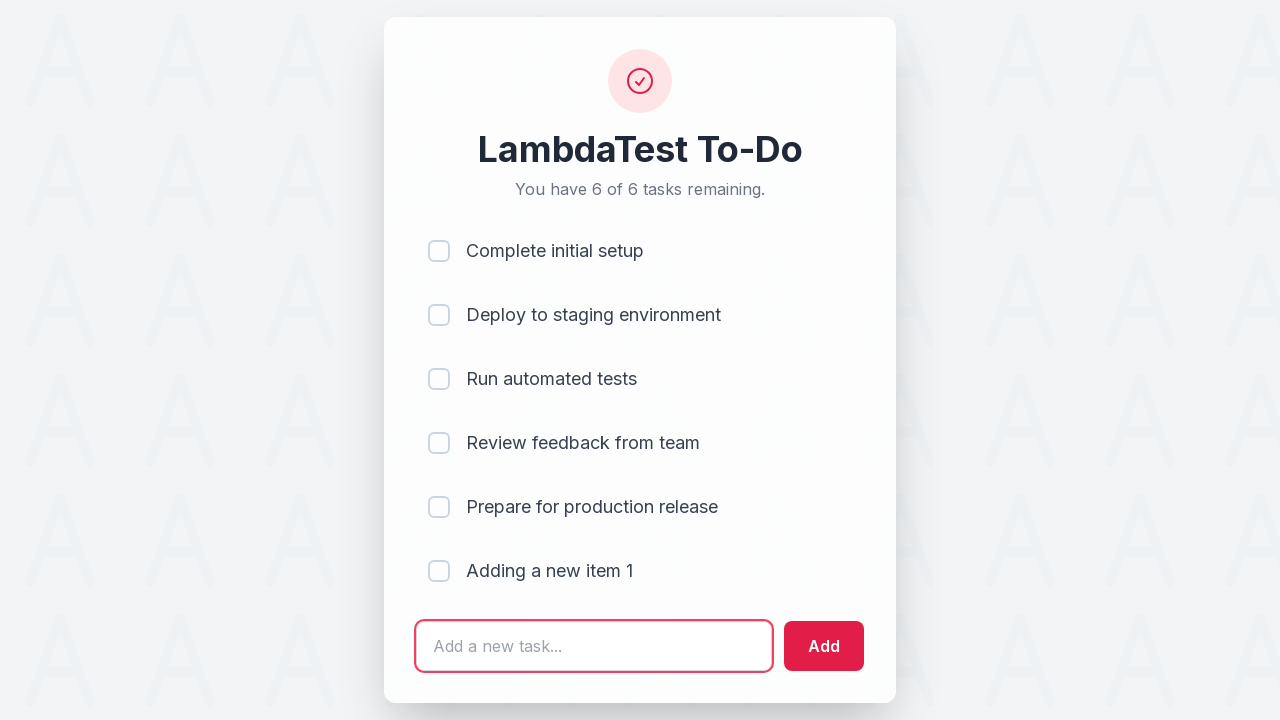

Clicked todo text input field for item 2 at (594, 646) on #sampletodotext
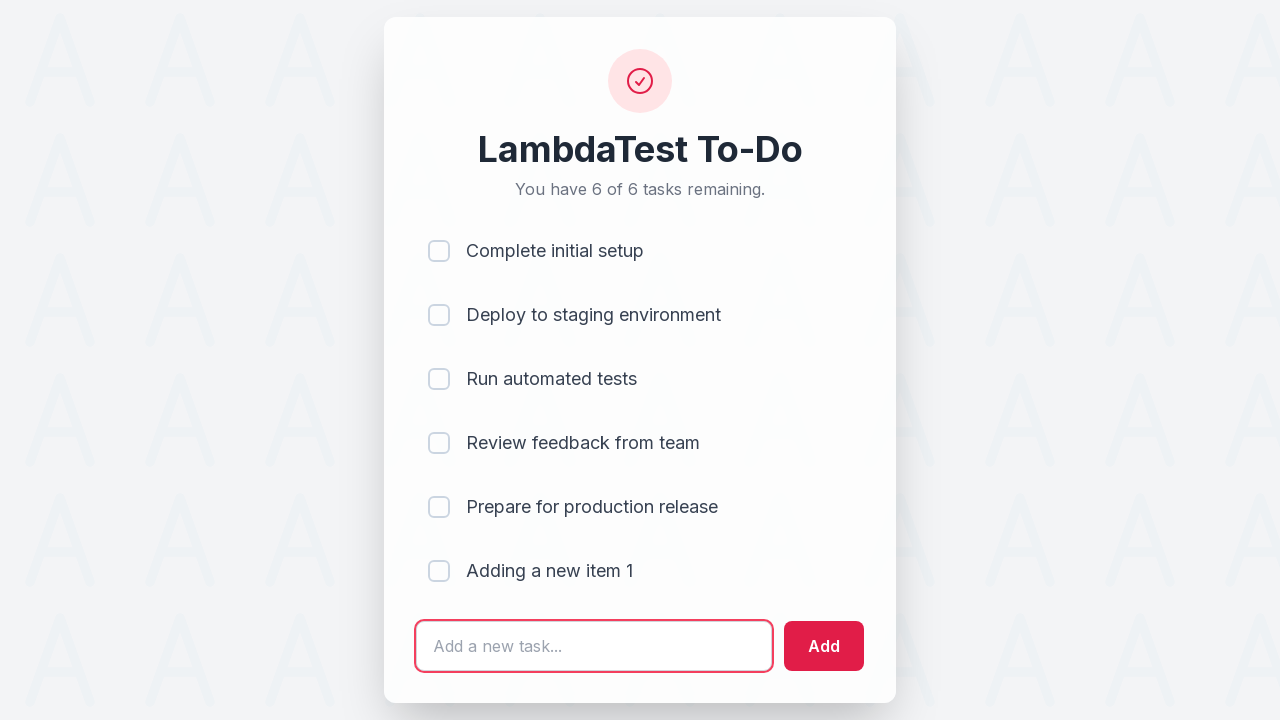

Filled todo text field with 'Adding a new item 2' on #sampletodotext
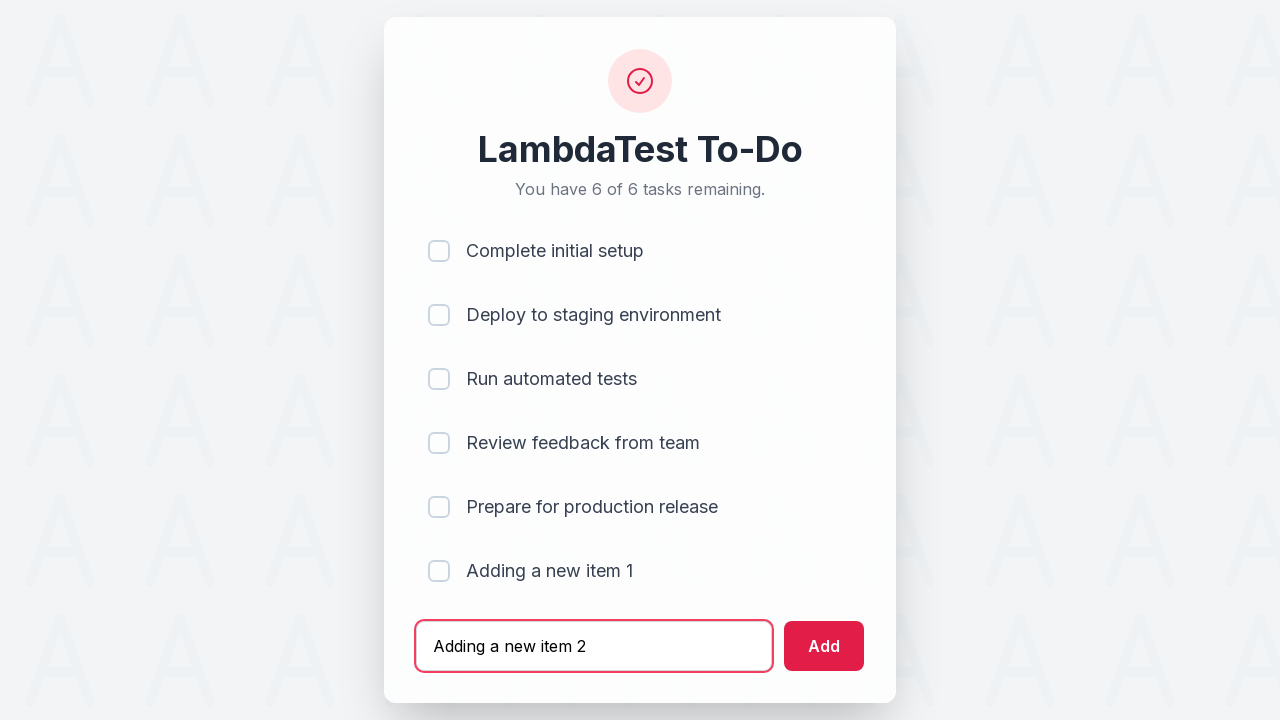

Pressed Enter to add item 2 to the list on #sampletodotext
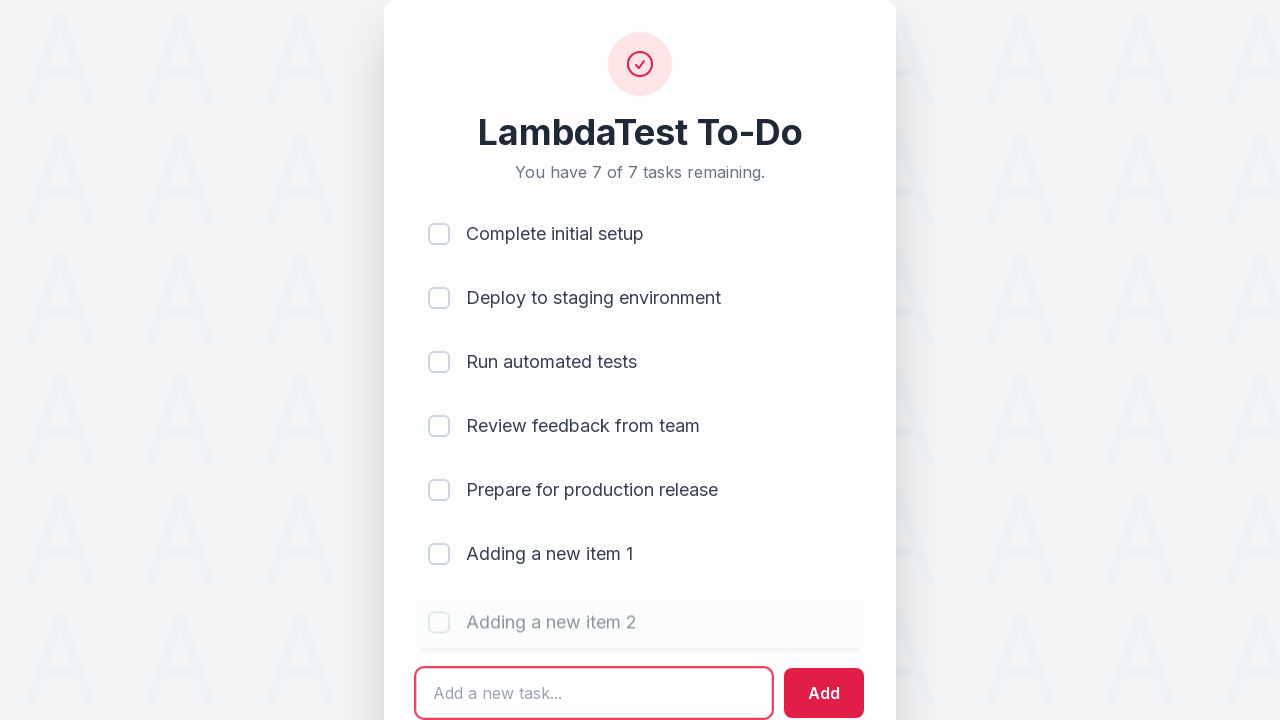

Waited 500ms for item 2 to be added
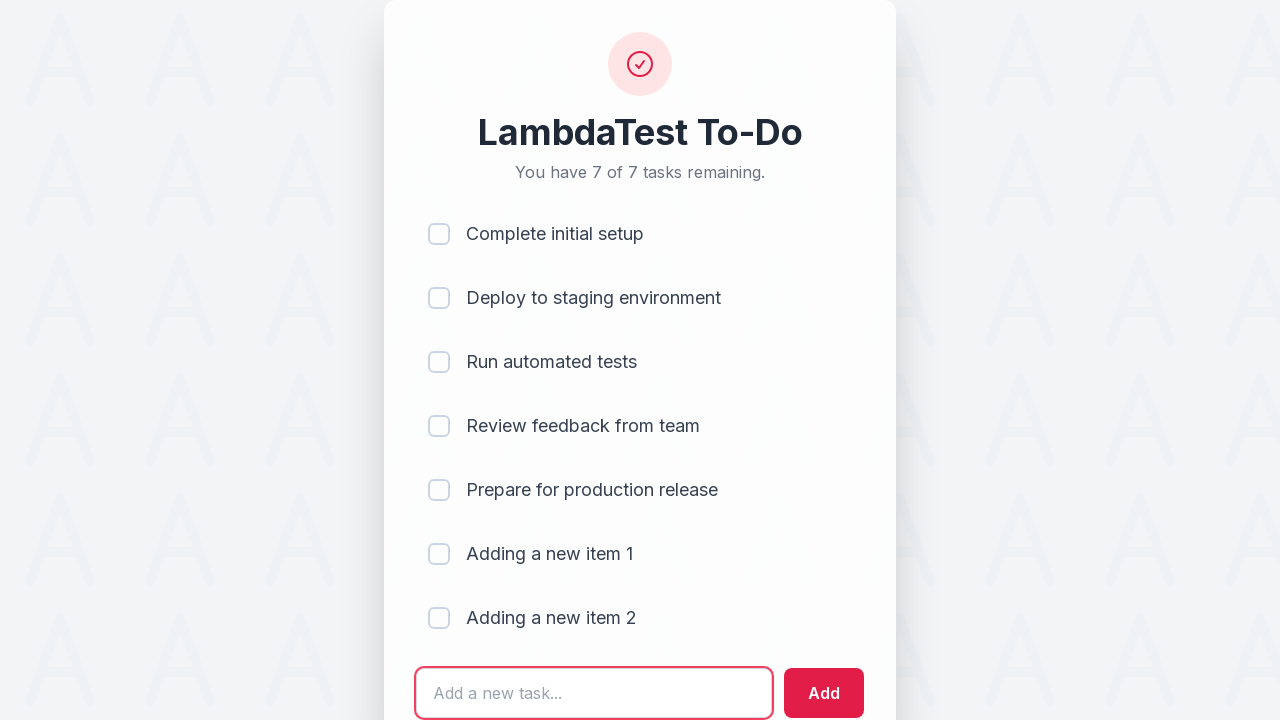

Clicked todo text input field for item 3 at (594, 693) on #sampletodotext
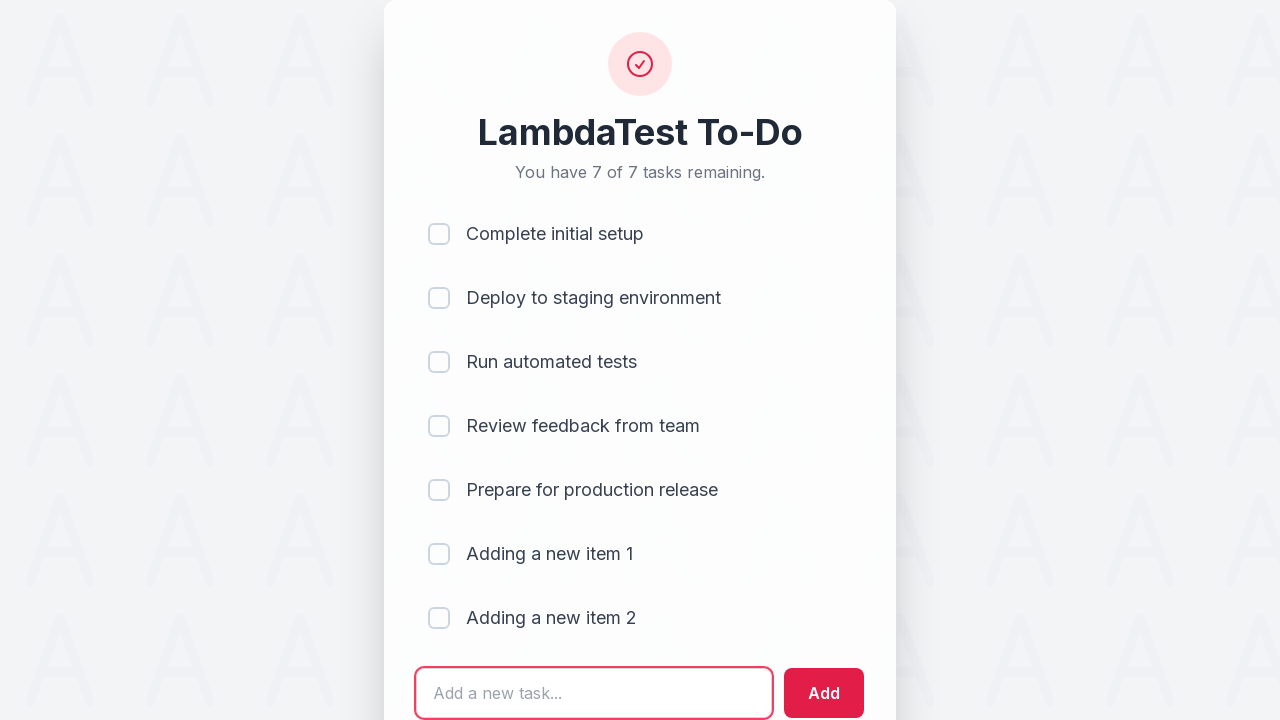

Filled todo text field with 'Adding a new item 3' on #sampletodotext
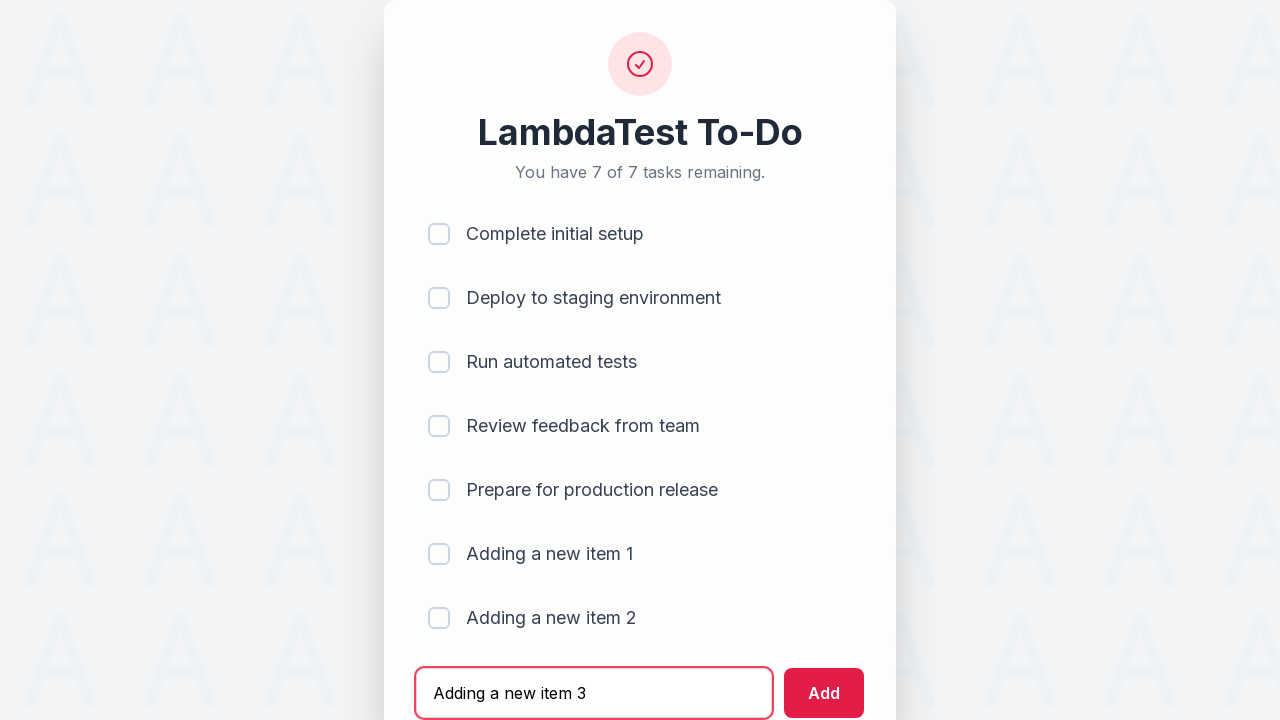

Pressed Enter to add item 3 to the list on #sampletodotext
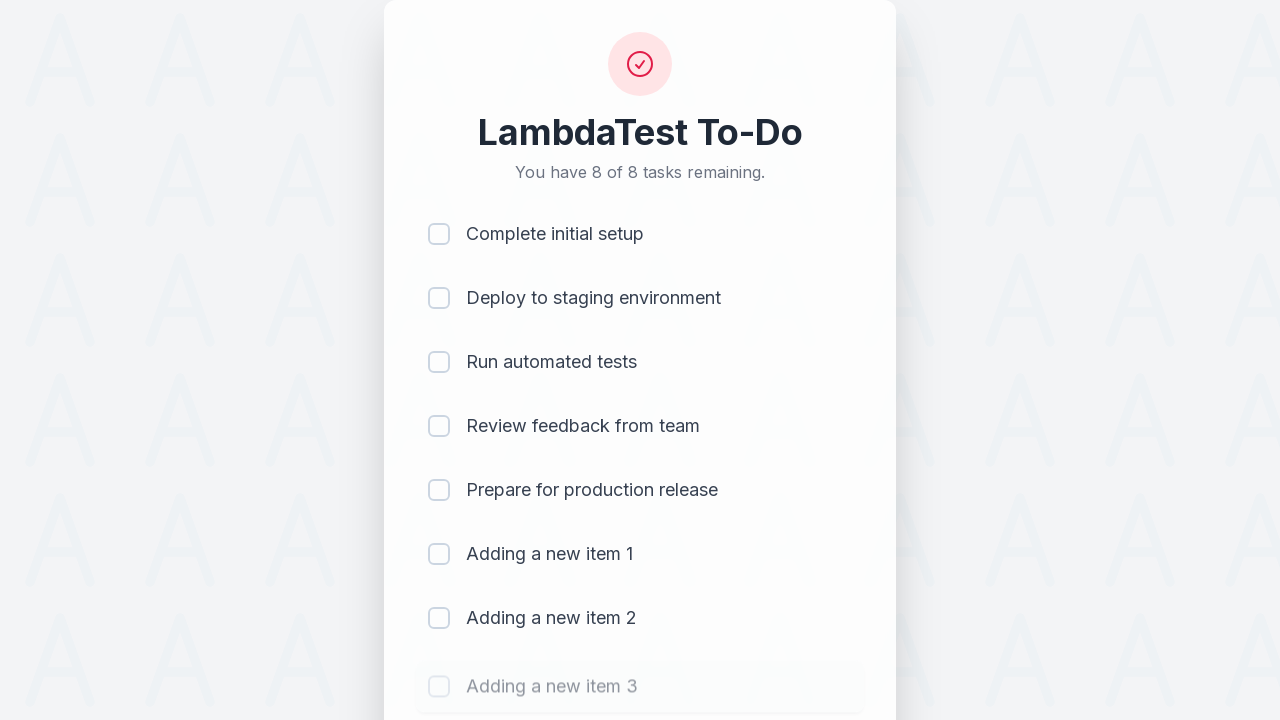

Waited 500ms for item 3 to be added
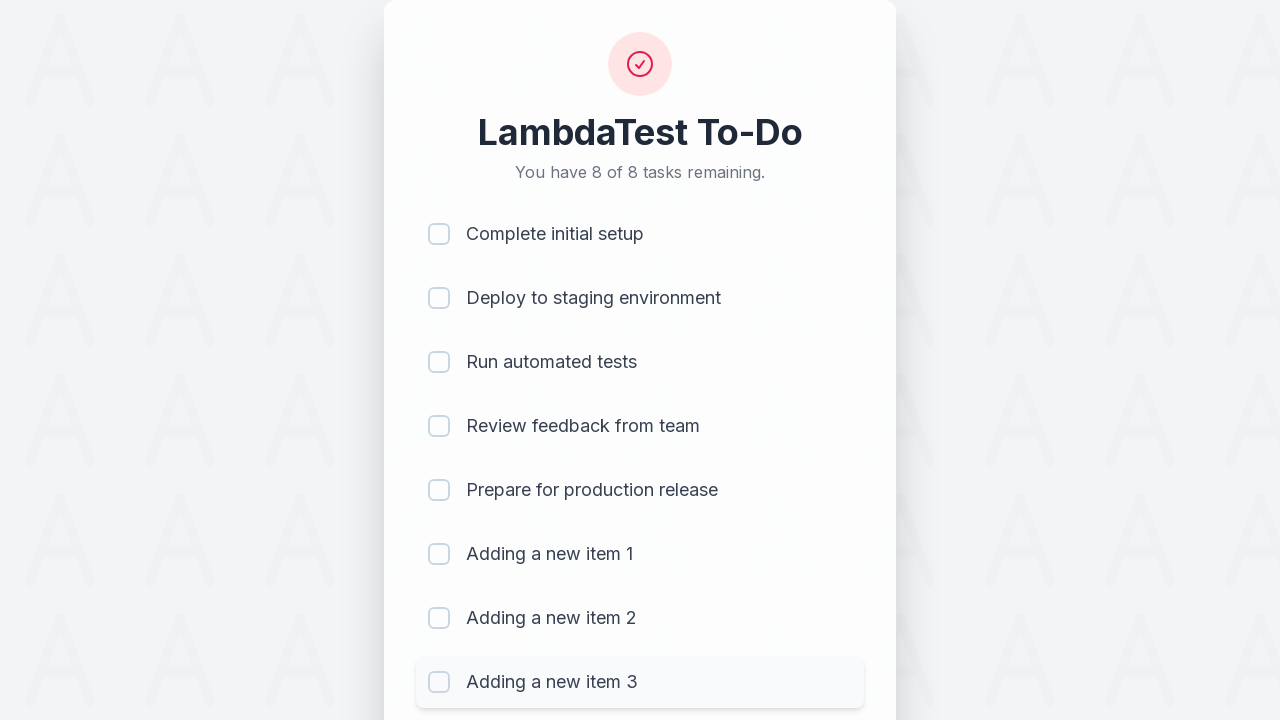

Clicked todo text input field for item 4 at (594, 663) on #sampletodotext
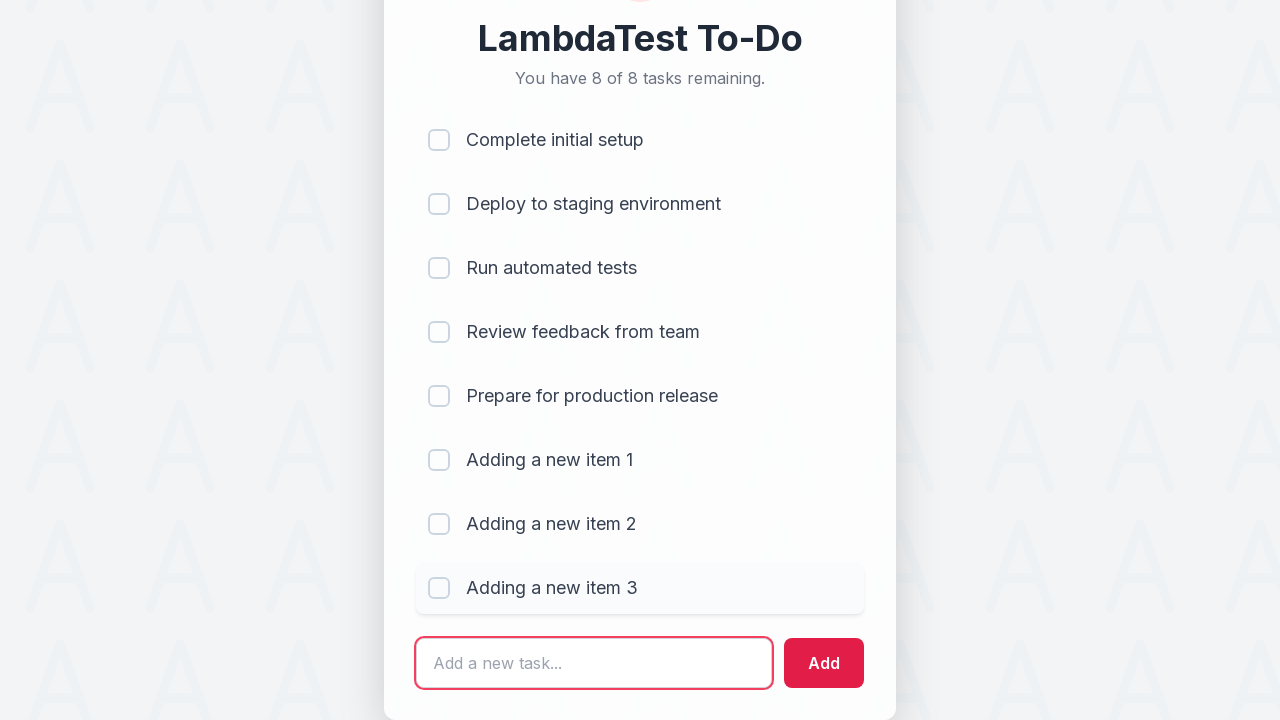

Filled todo text field with 'Adding a new item 4' on #sampletodotext
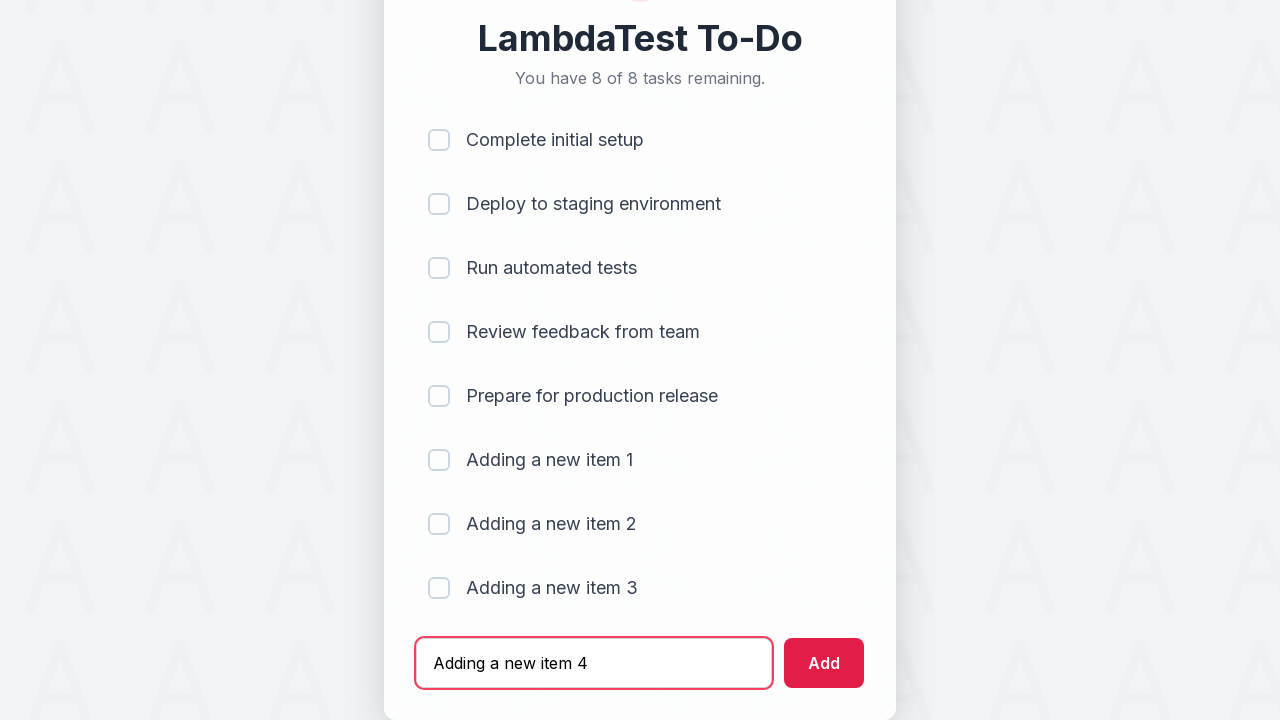

Pressed Enter to add item 4 to the list on #sampletodotext
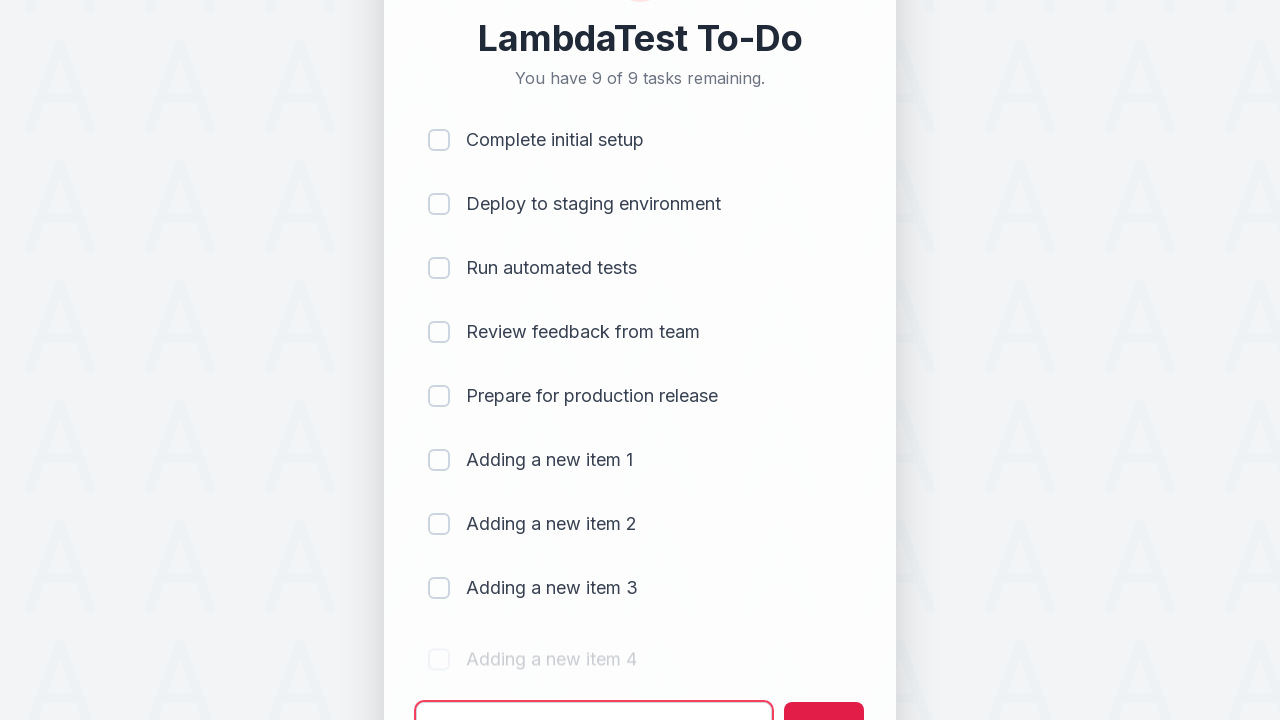

Waited 500ms for item 4 to be added
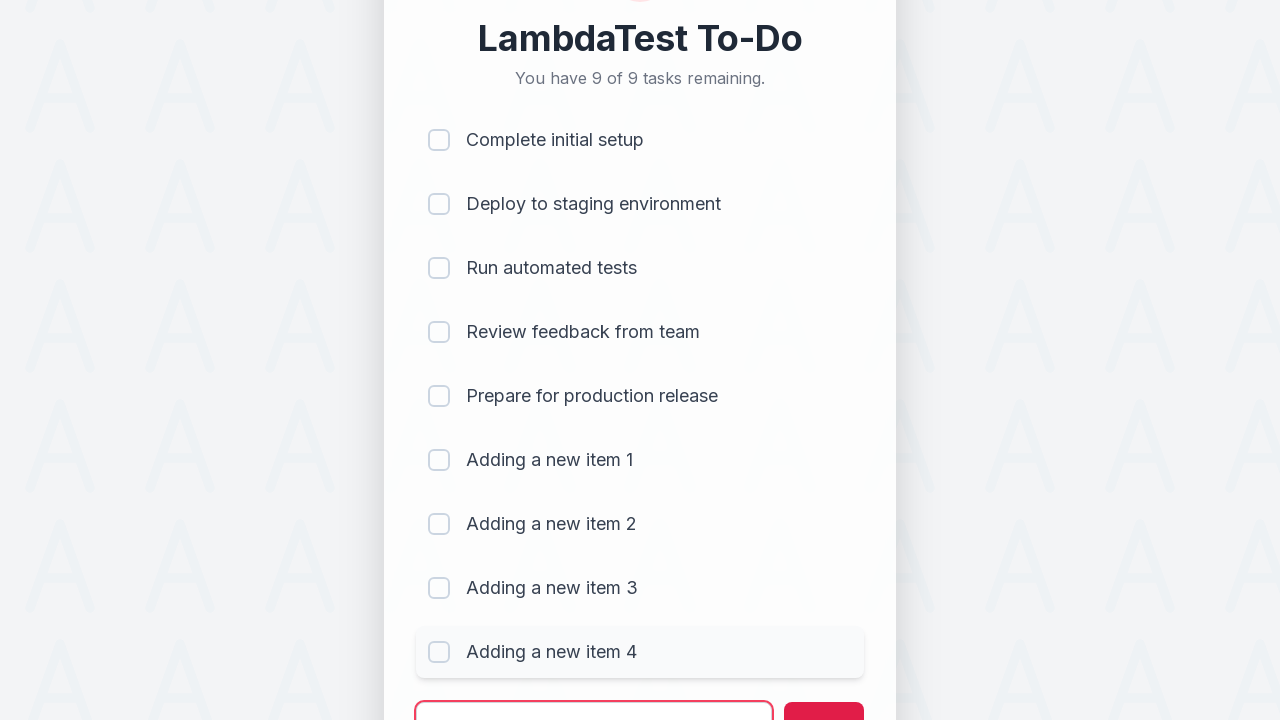

Clicked todo text input field for item 5 at (594, 695) on #sampletodotext
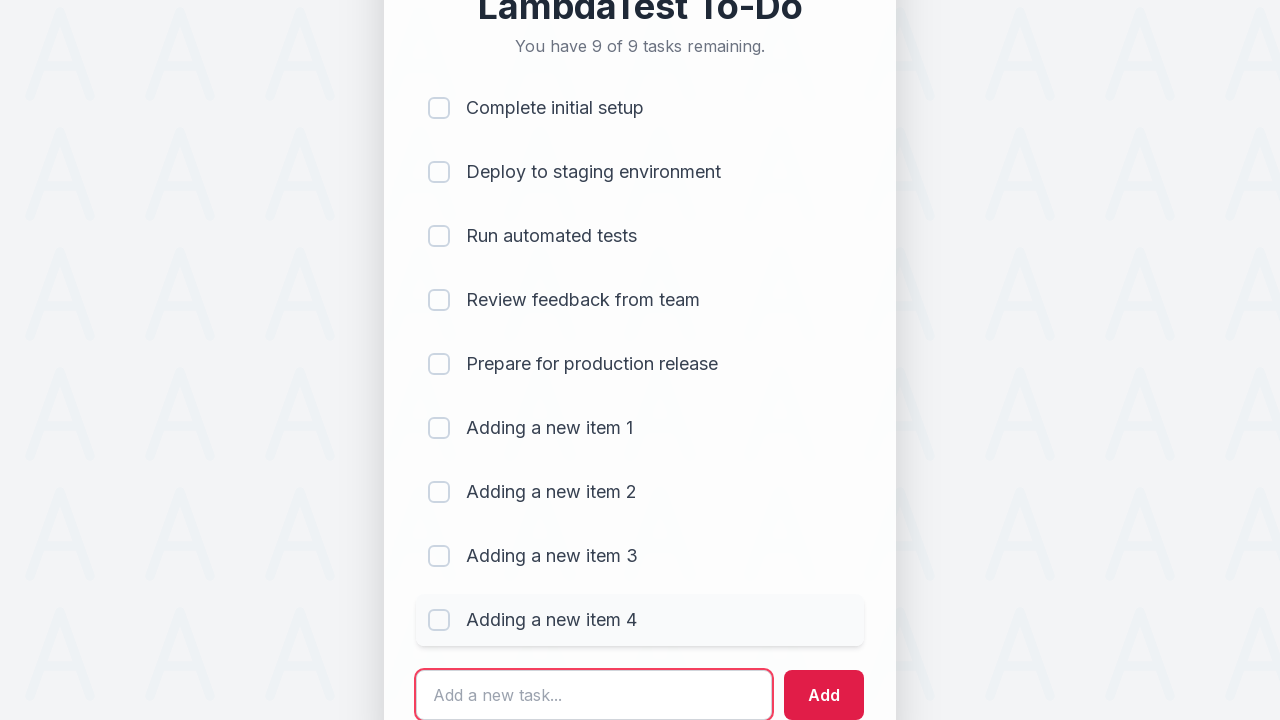

Filled todo text field with 'Adding a new item 5' on #sampletodotext
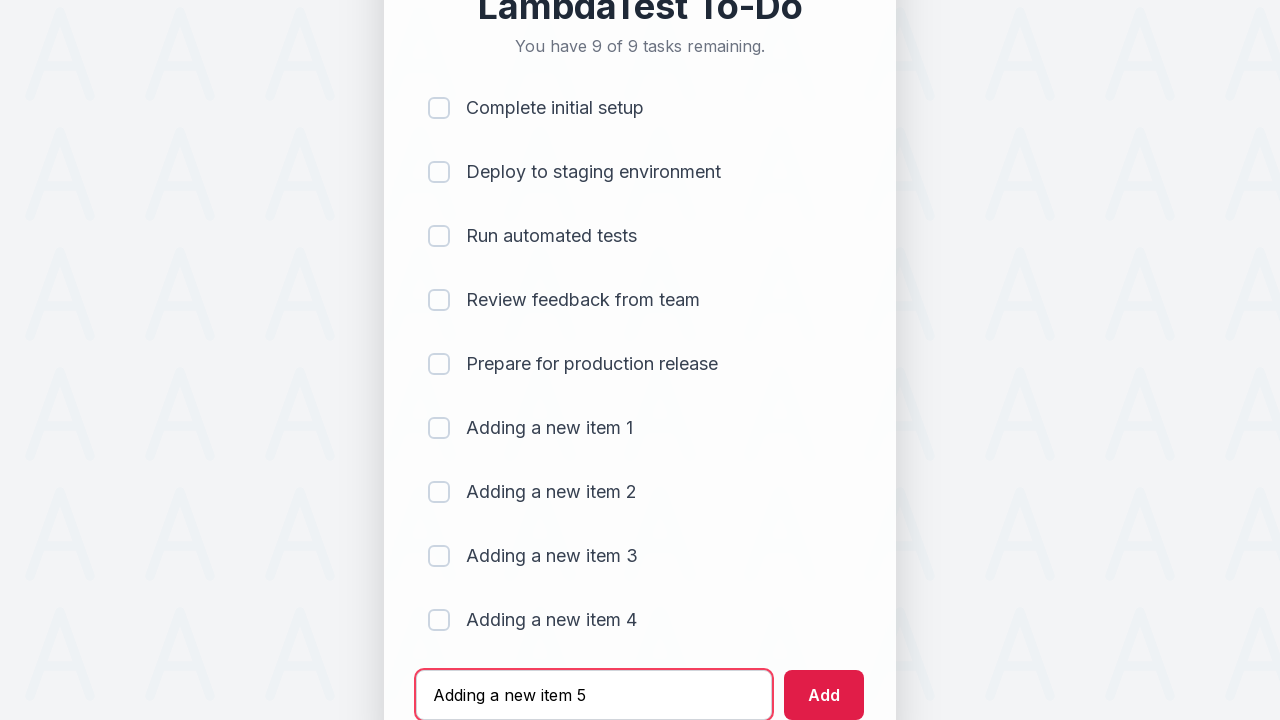

Pressed Enter to add item 5 to the list on #sampletodotext
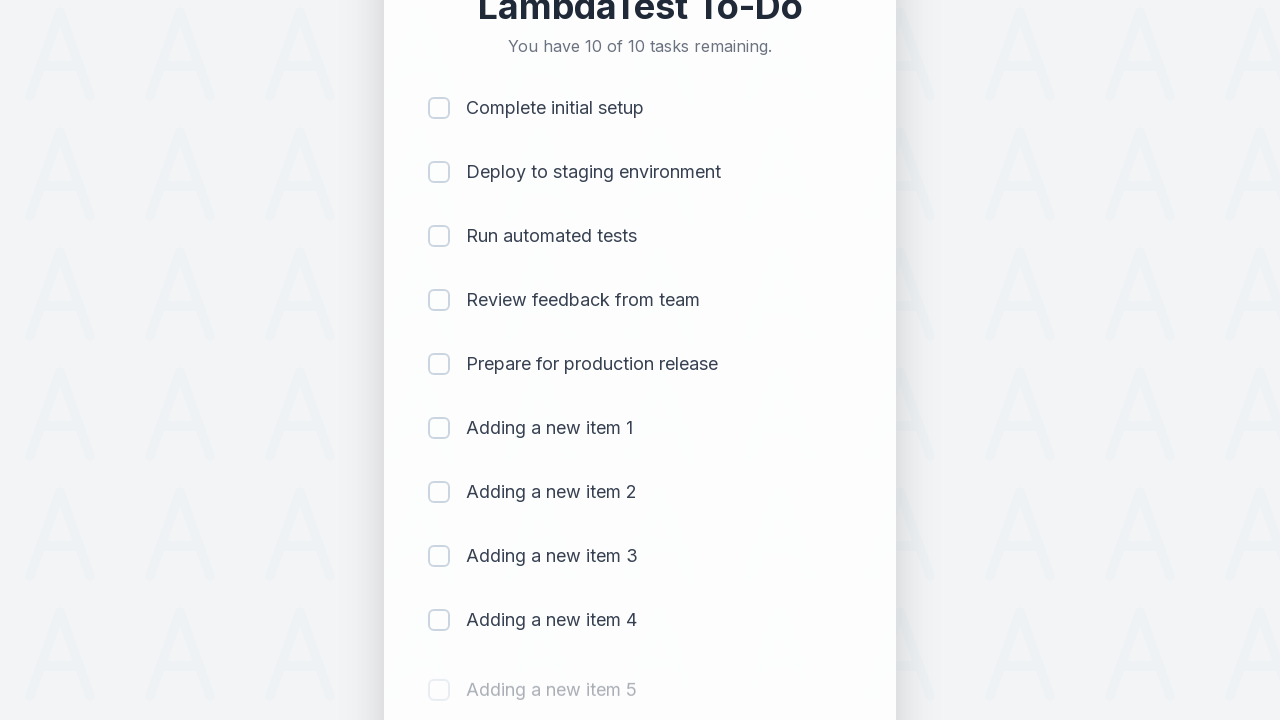

Waited 500ms for item 5 to be added
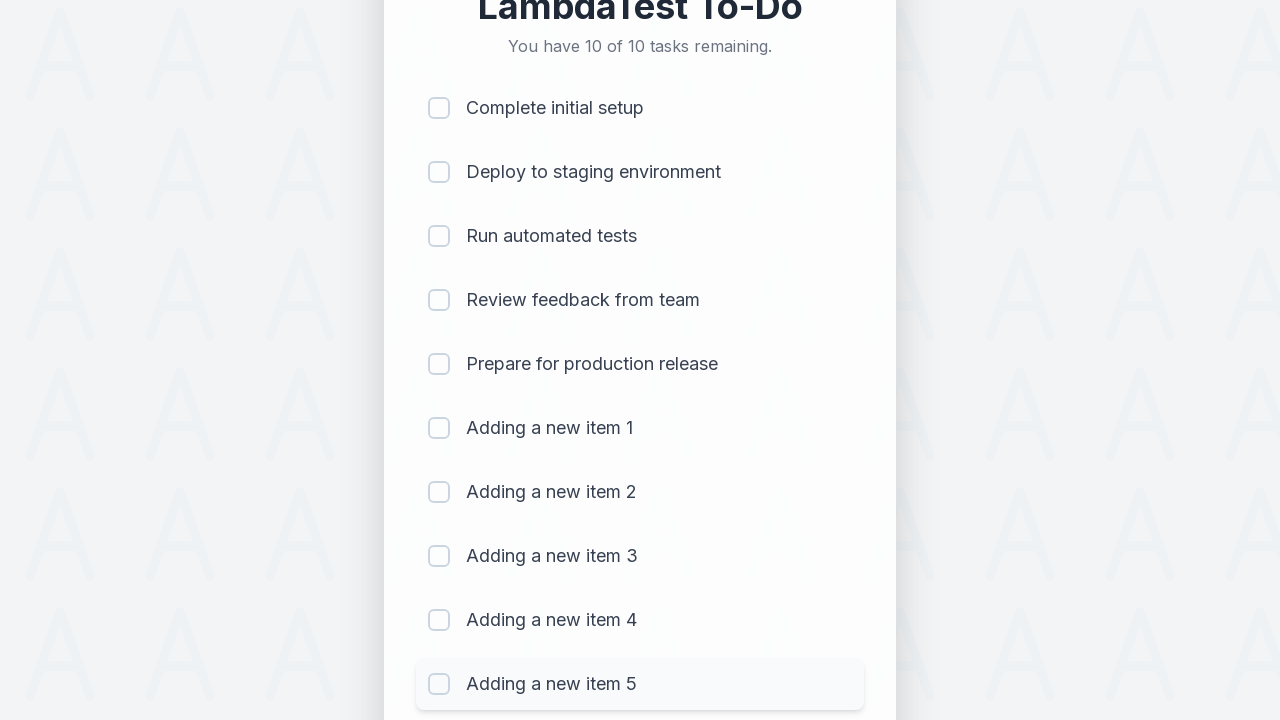

Clicked checkbox for item 1 to mark as complete at (439, 108) on xpath=(//input[@type='checkbox'])[1]
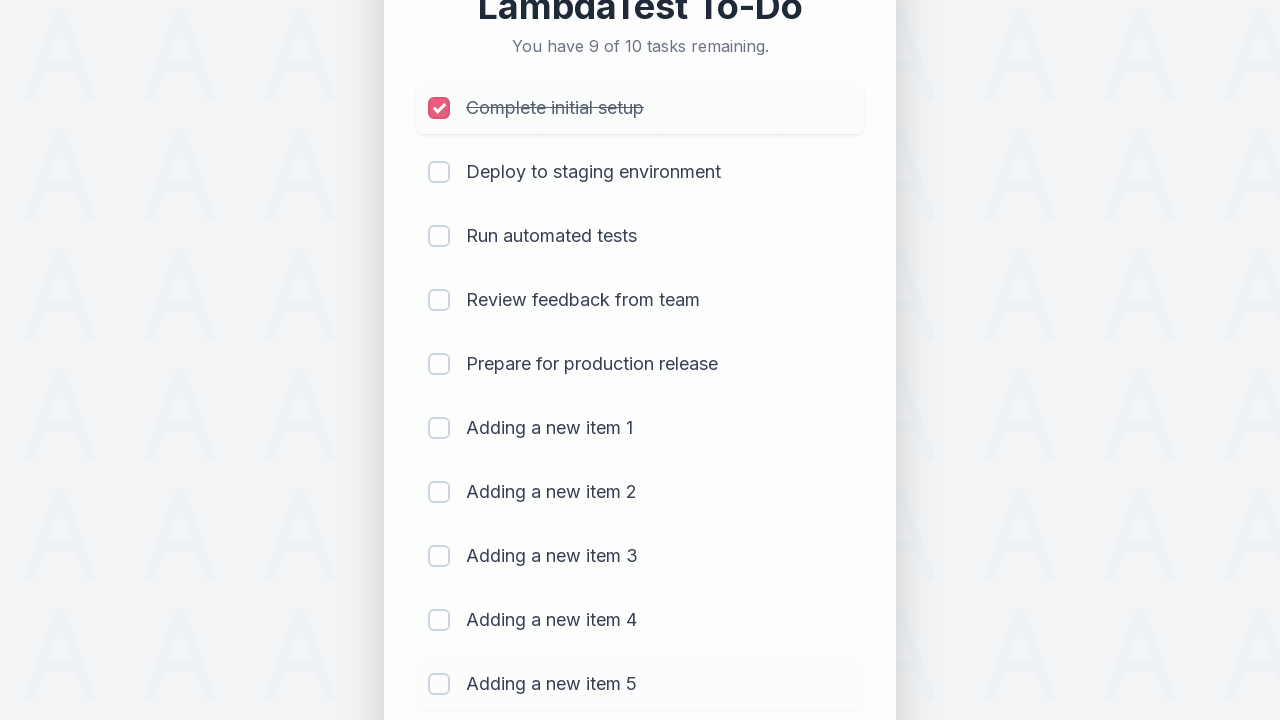

Waited 300ms after marking item 1 complete
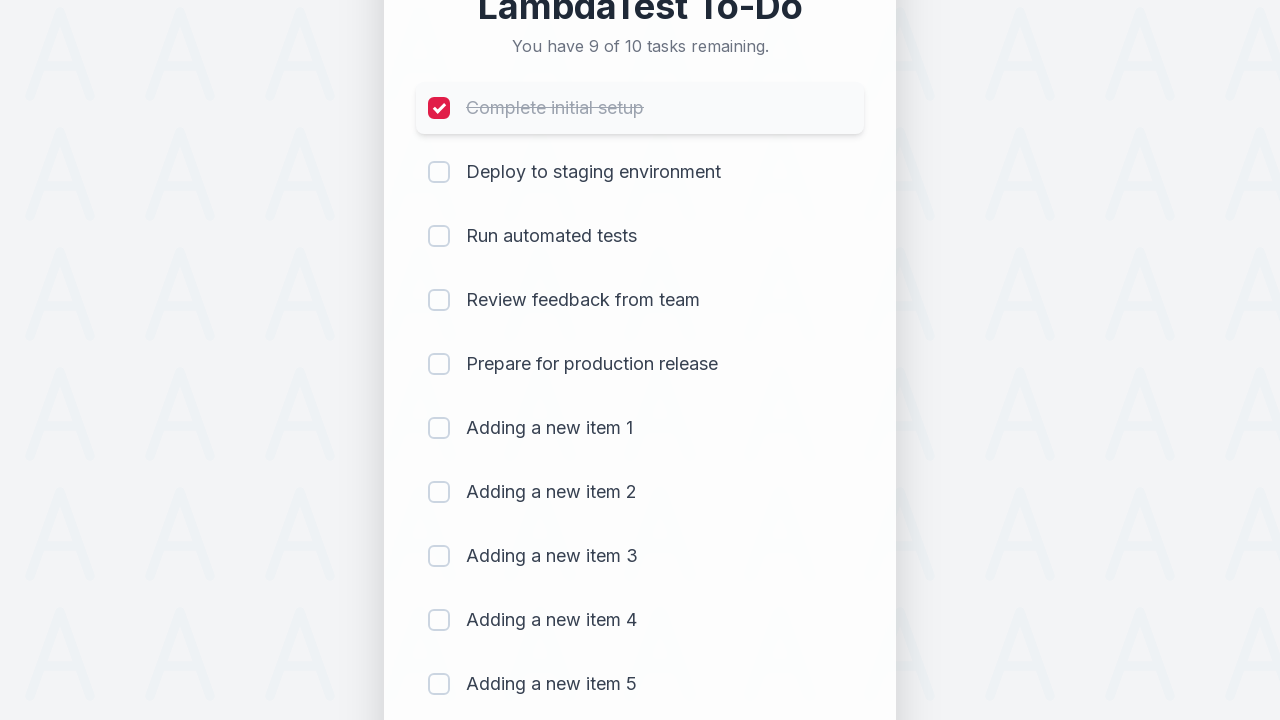

Clicked checkbox for item 2 to mark as complete at (439, 172) on xpath=(//input[@type='checkbox'])[2]
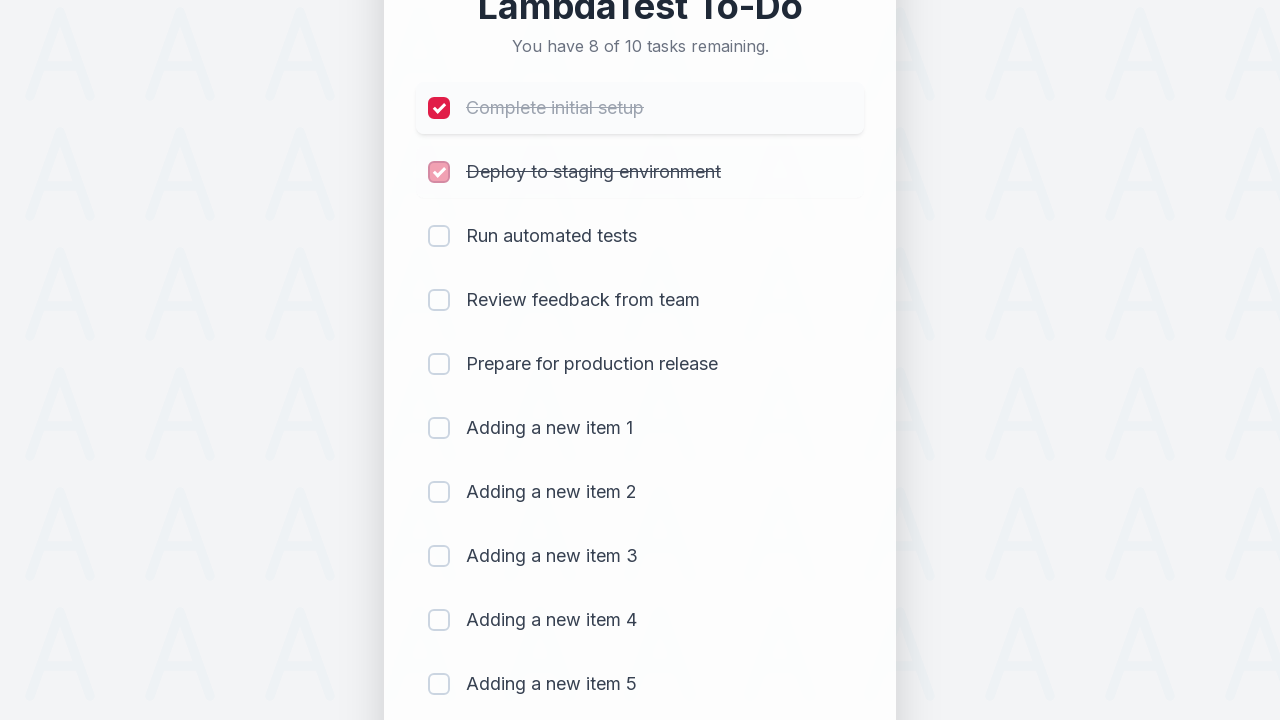

Waited 300ms after marking item 2 complete
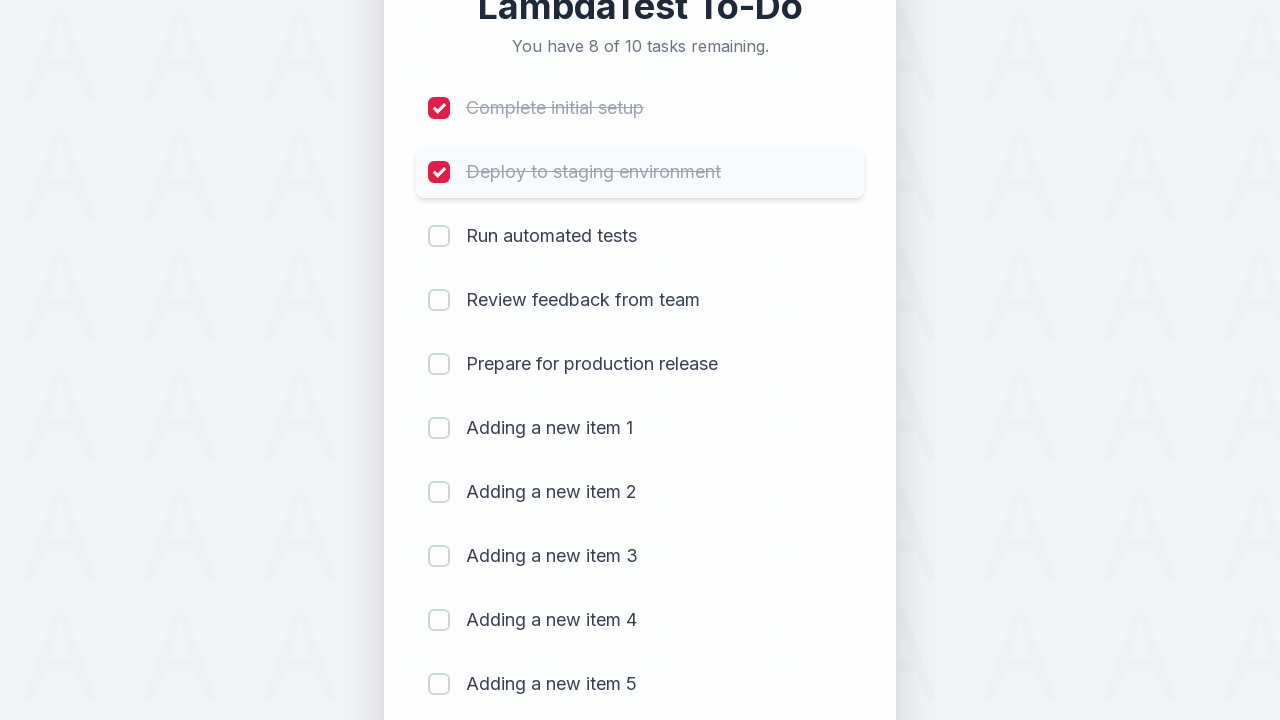

Clicked checkbox for item 3 to mark as complete at (439, 236) on xpath=(//input[@type='checkbox'])[3]
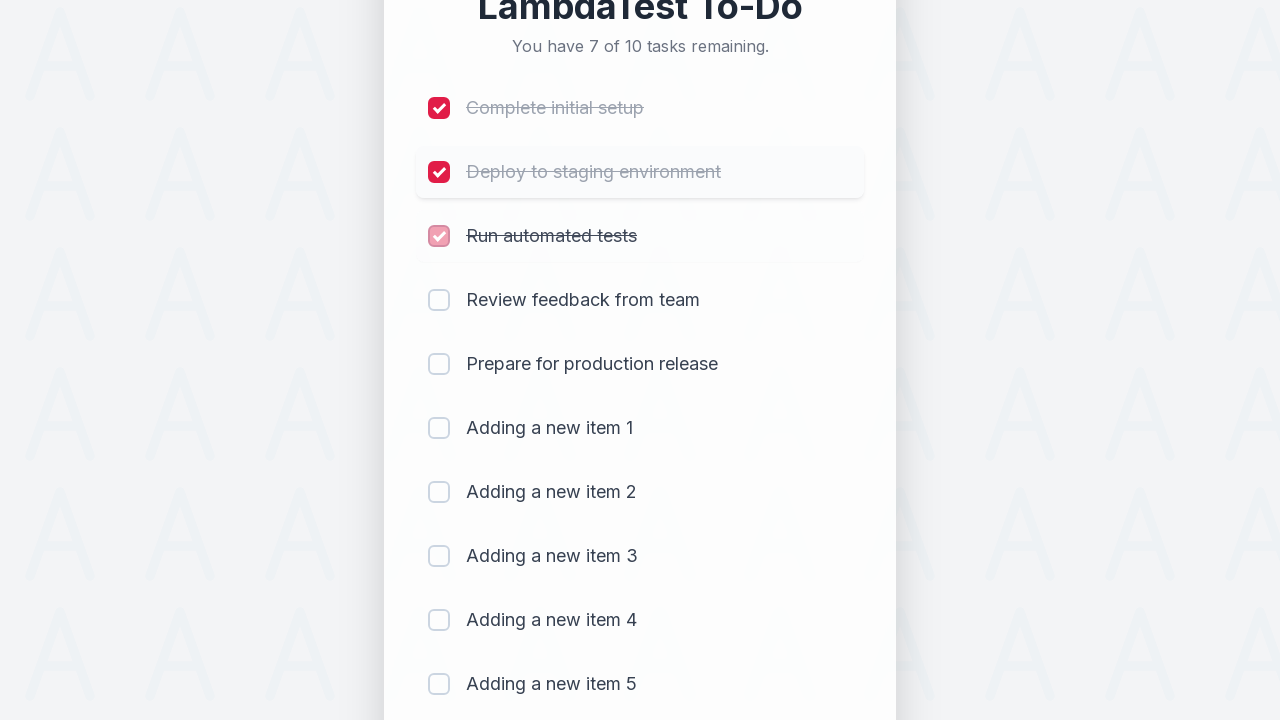

Waited 300ms after marking item 3 complete
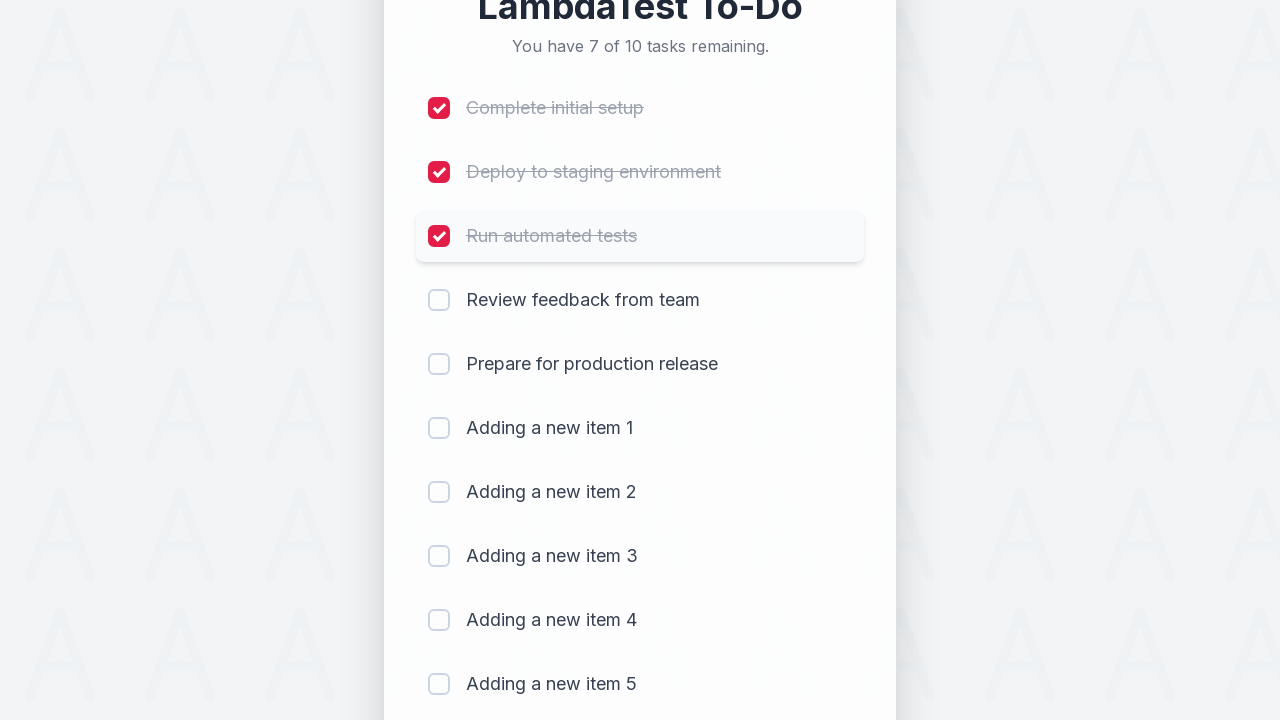

Clicked checkbox for item 4 to mark as complete at (439, 300) on xpath=(//input[@type='checkbox'])[4]
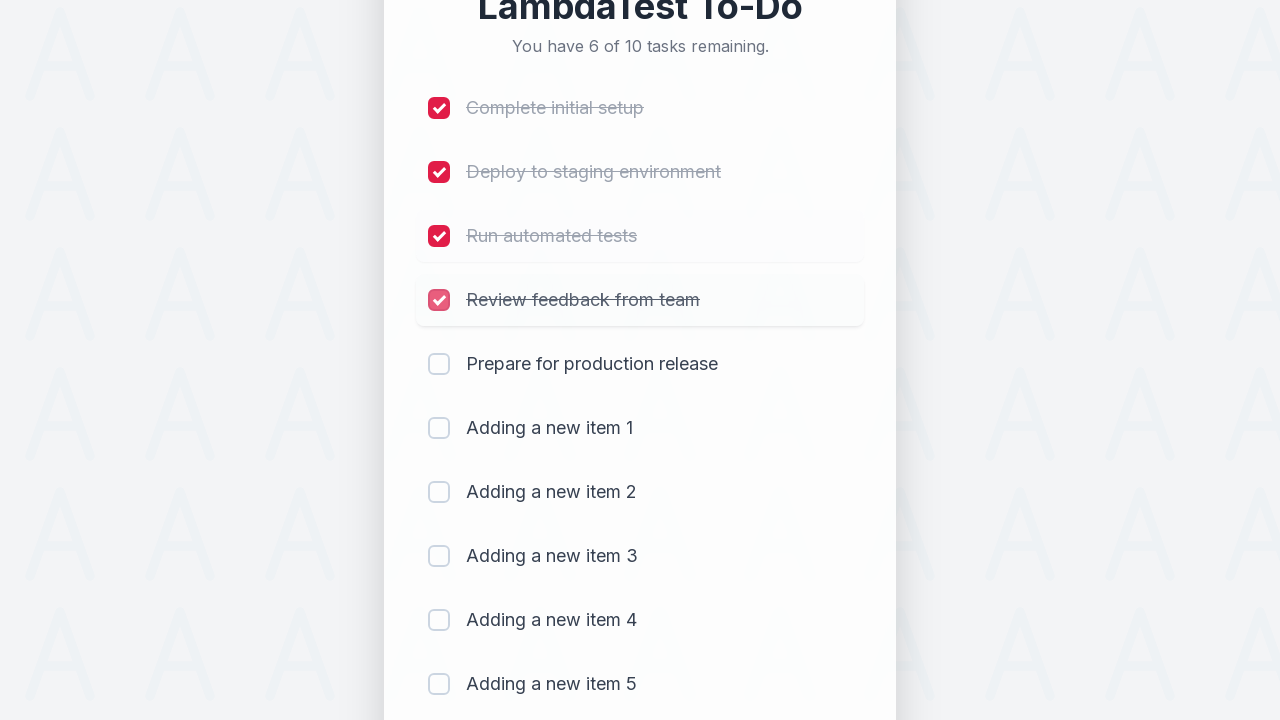

Waited 300ms after marking item 4 complete
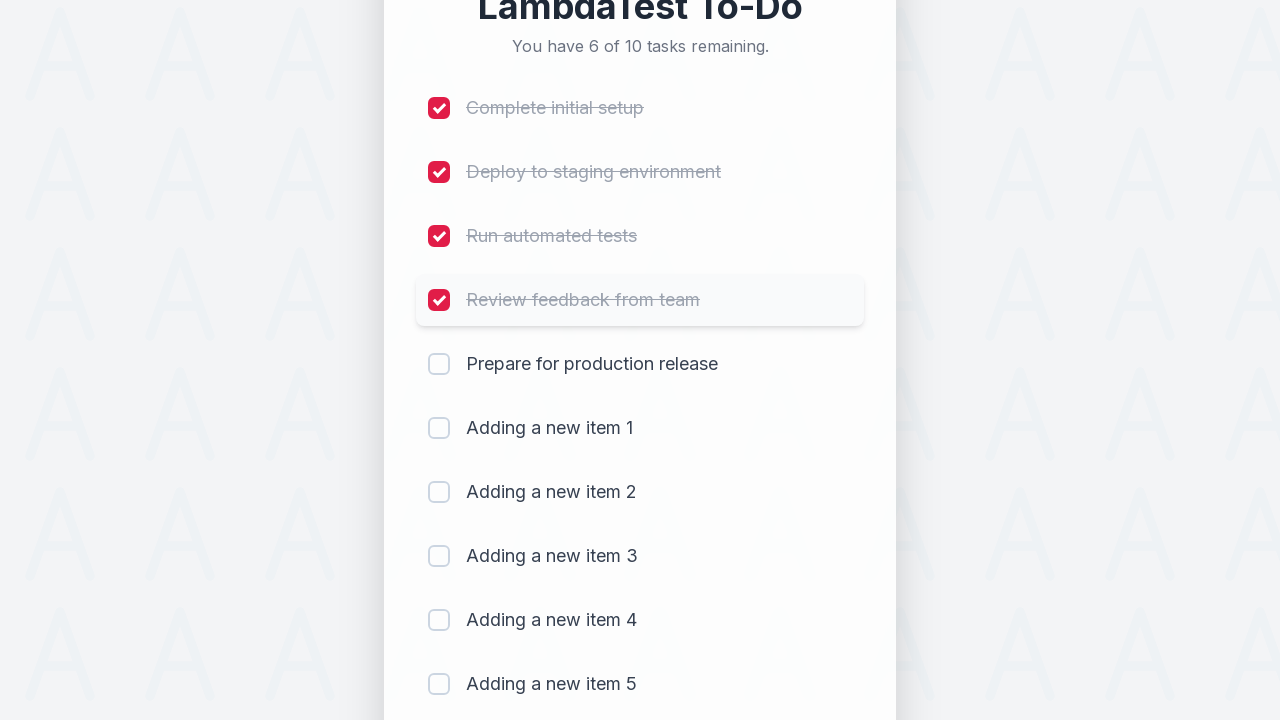

Clicked checkbox for item 5 to mark as complete at (439, 364) on xpath=(//input[@type='checkbox'])[5]
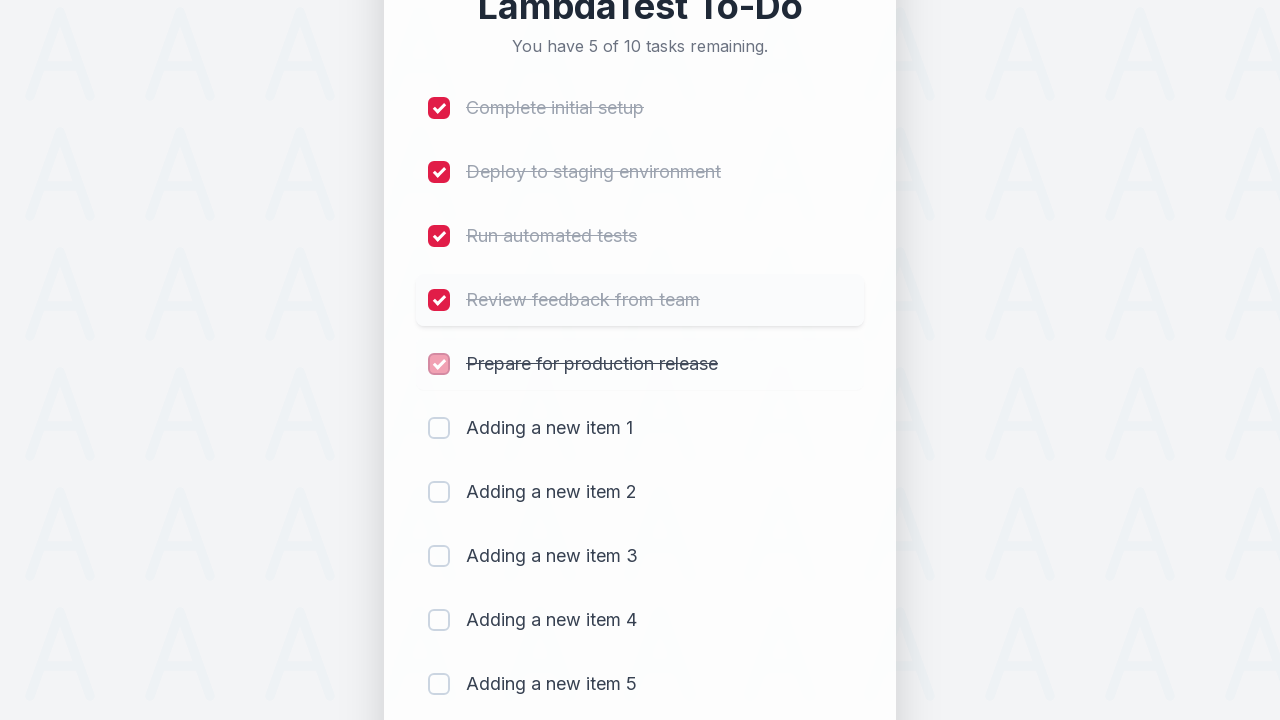

Waited 300ms after marking item 5 complete
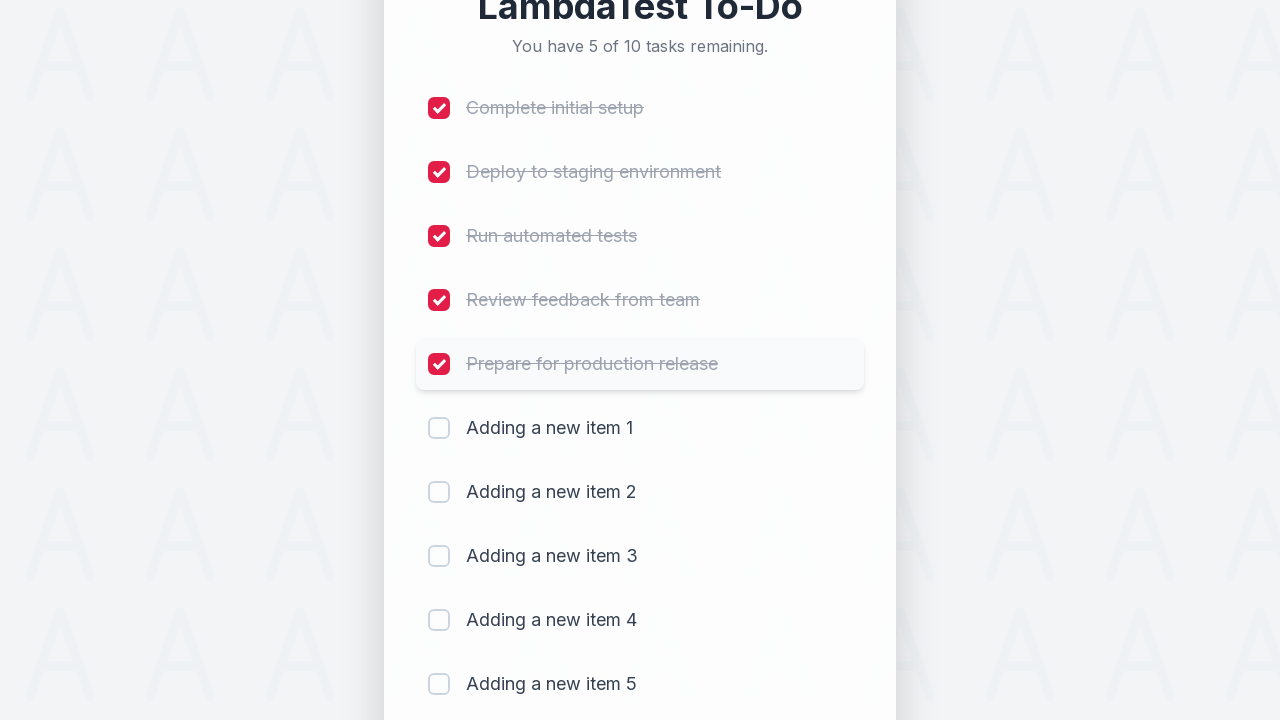

Clicked checkbox for item 6 to mark as complete at (439, 428) on xpath=(//input[@type='checkbox'])[6]
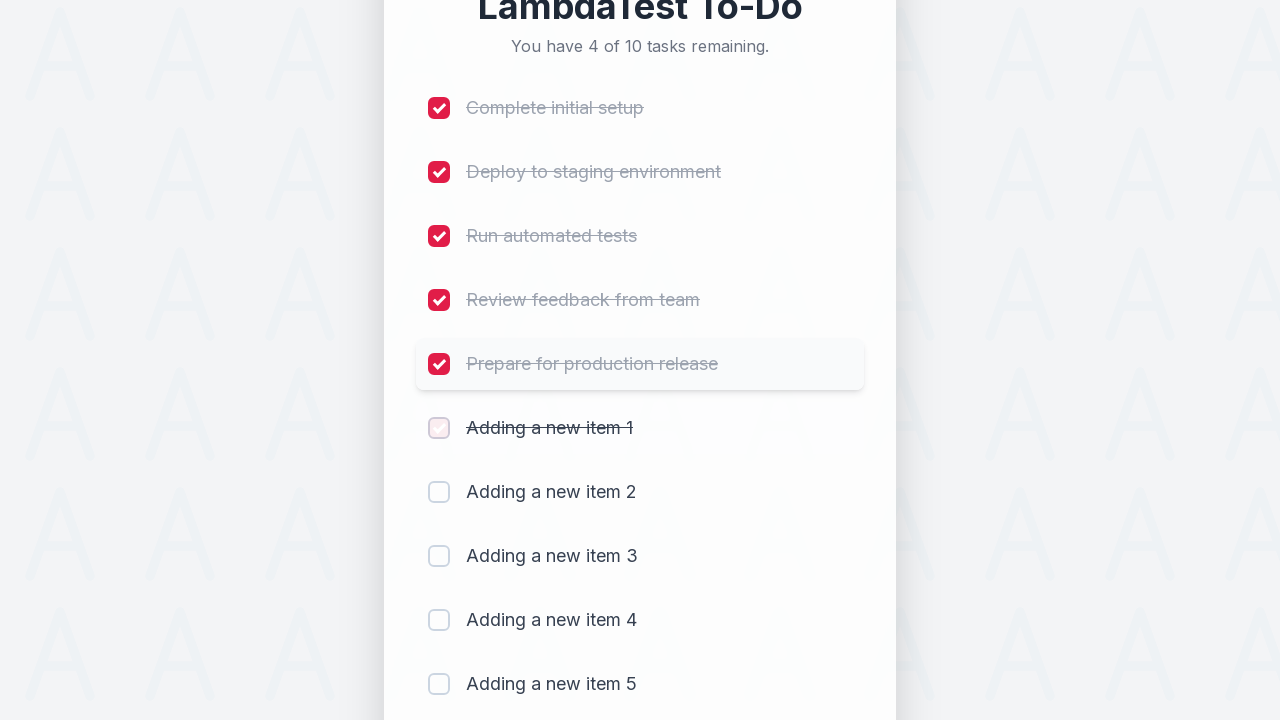

Waited 300ms after marking item 6 complete
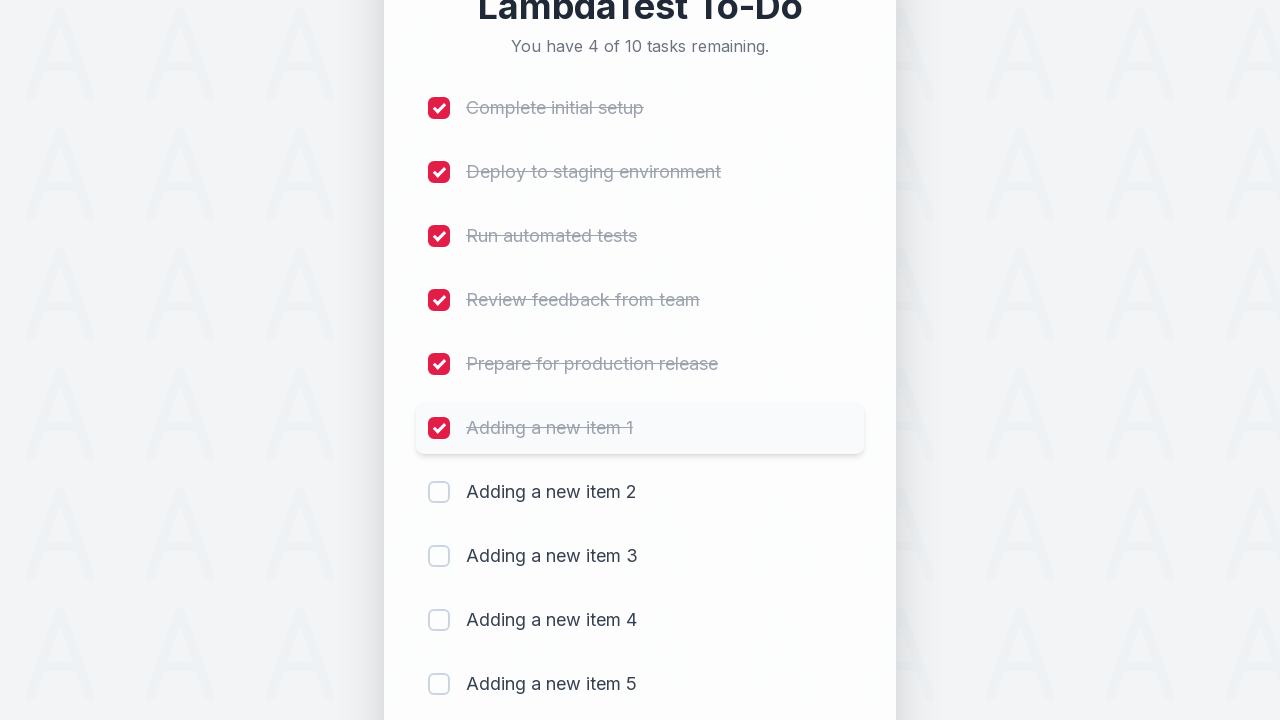

Clicked checkbox for item 7 to mark as complete at (439, 492) on xpath=(//input[@type='checkbox'])[7]
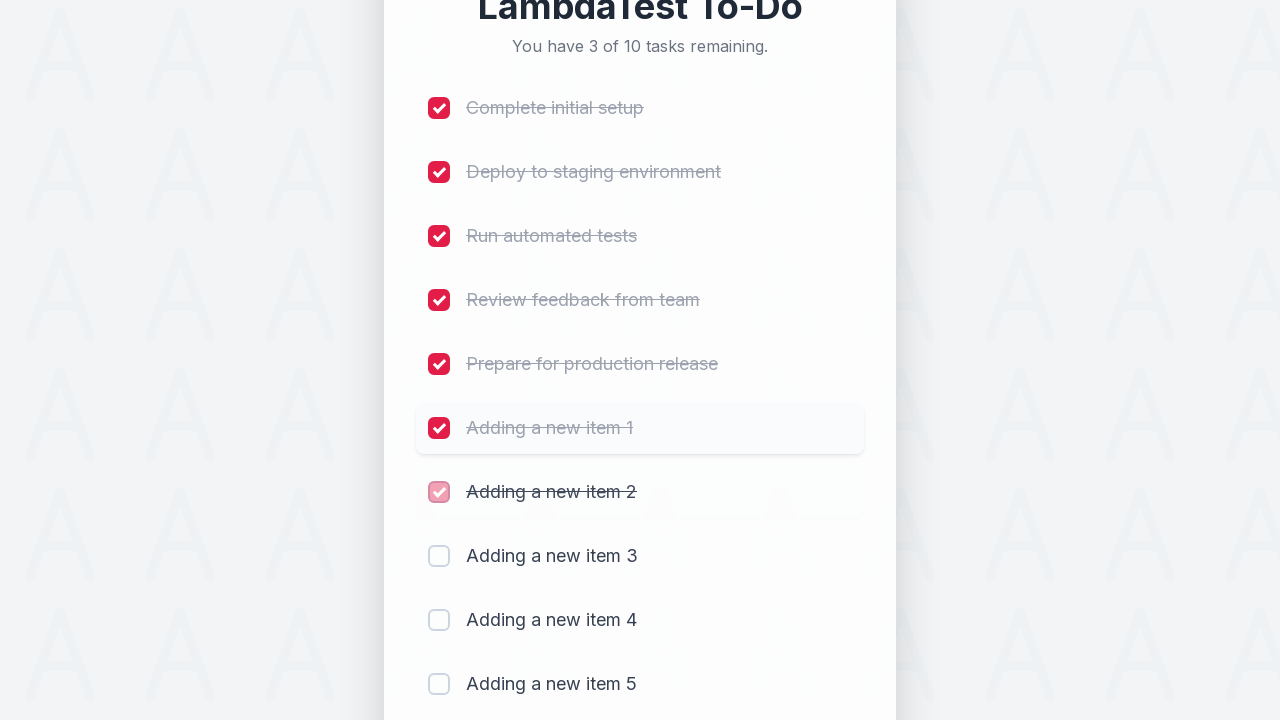

Waited 300ms after marking item 7 complete
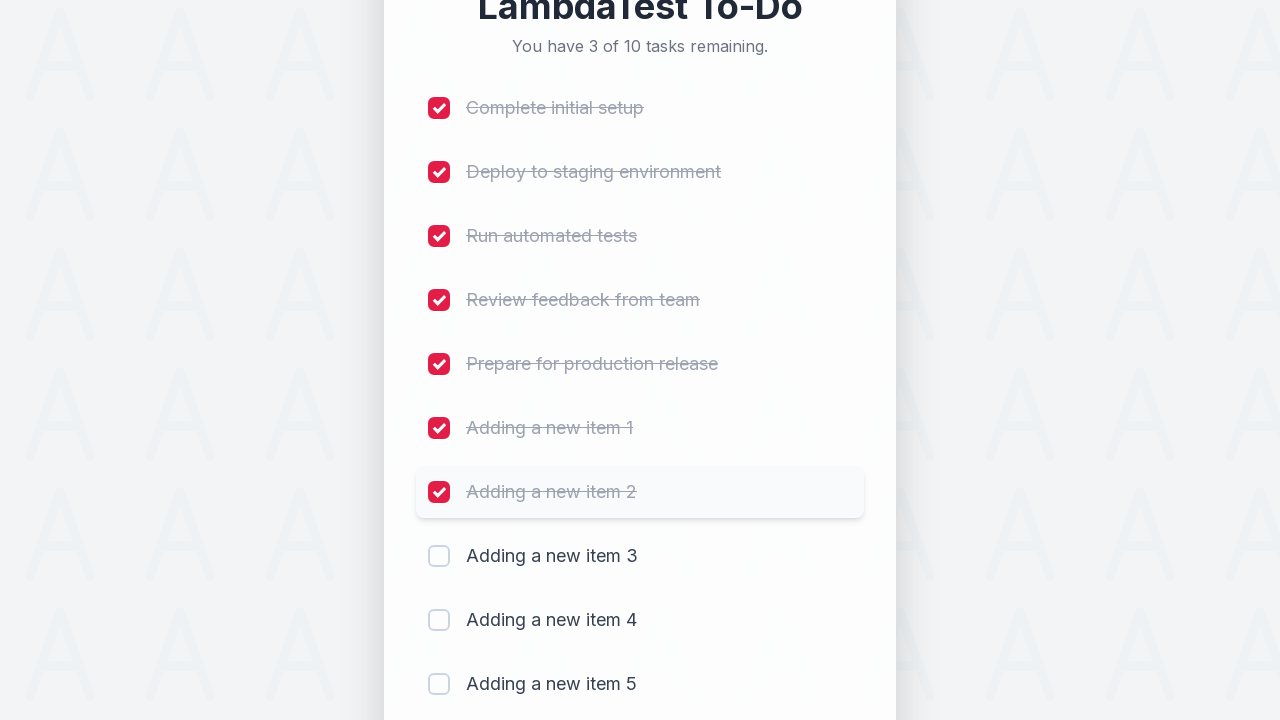

Clicked checkbox for item 8 to mark as complete at (439, 556) on xpath=(//input[@type='checkbox'])[8]
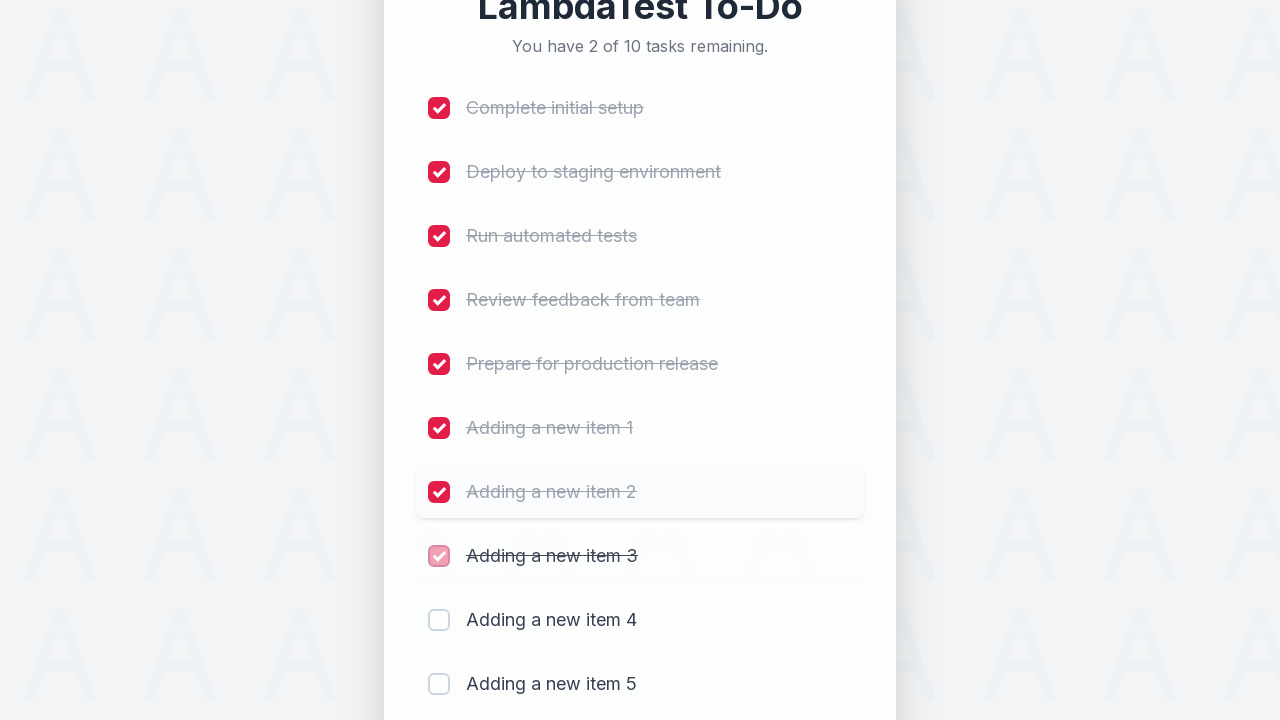

Waited 300ms after marking item 8 complete
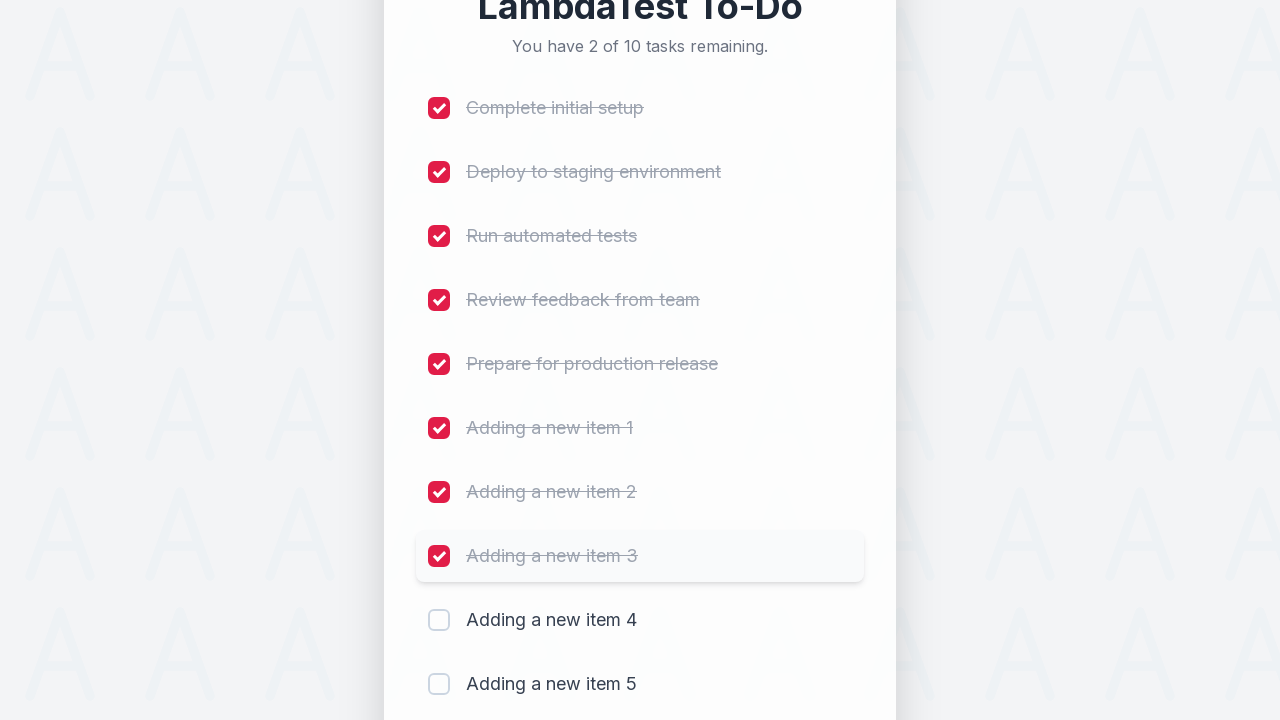

Clicked checkbox for item 9 to mark as complete at (439, 620) on xpath=(//input[@type='checkbox'])[9]
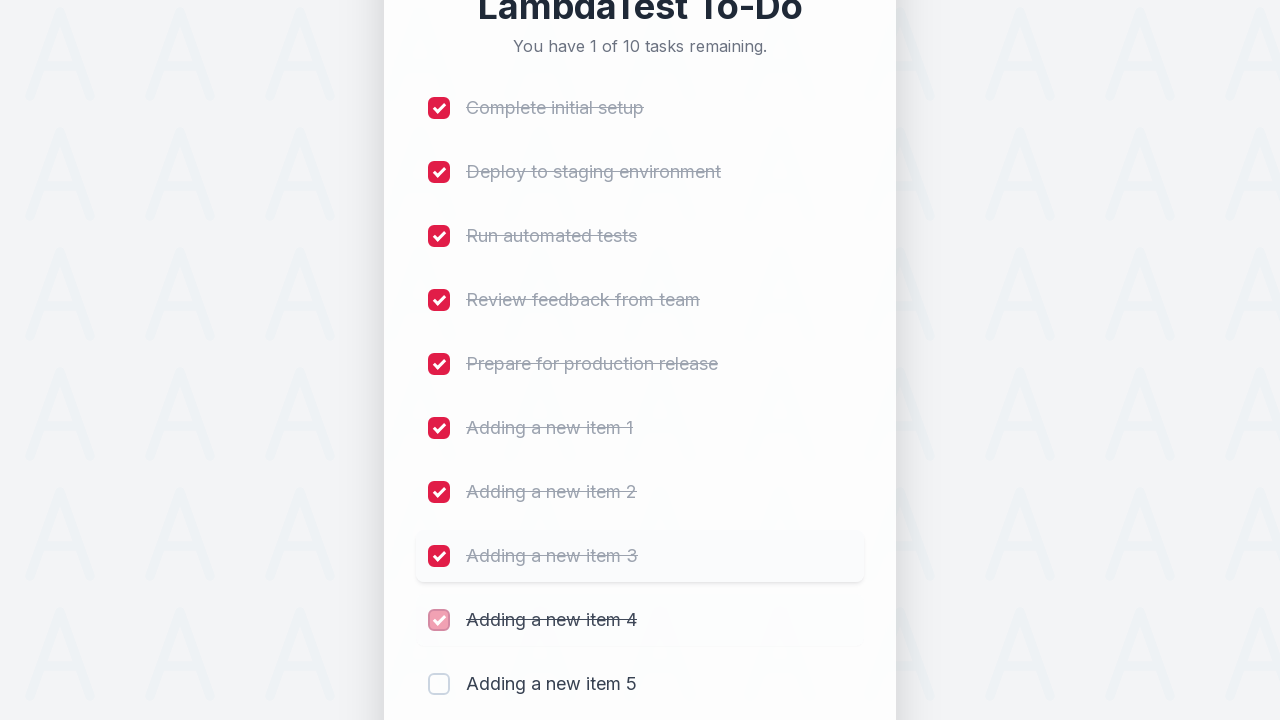

Waited 300ms after marking item 9 complete
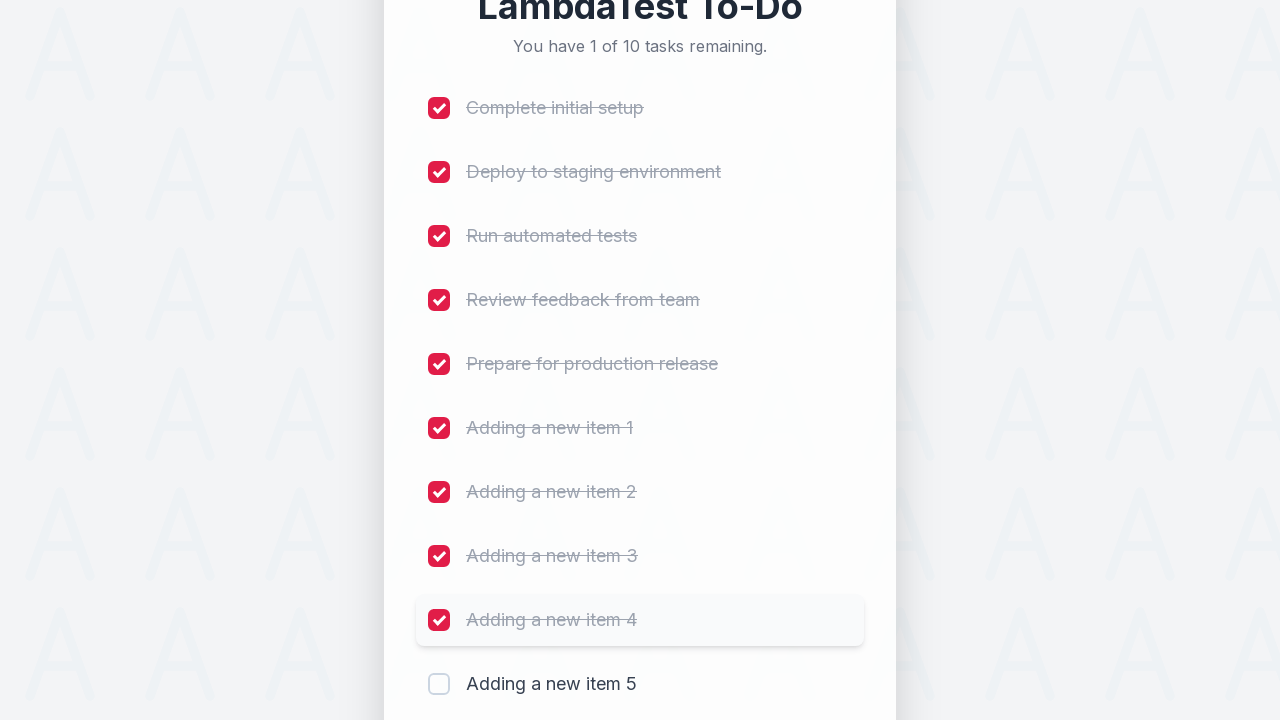

Clicked checkbox for item 10 to mark as complete at (439, 684) on xpath=(//input[@type='checkbox'])[10]
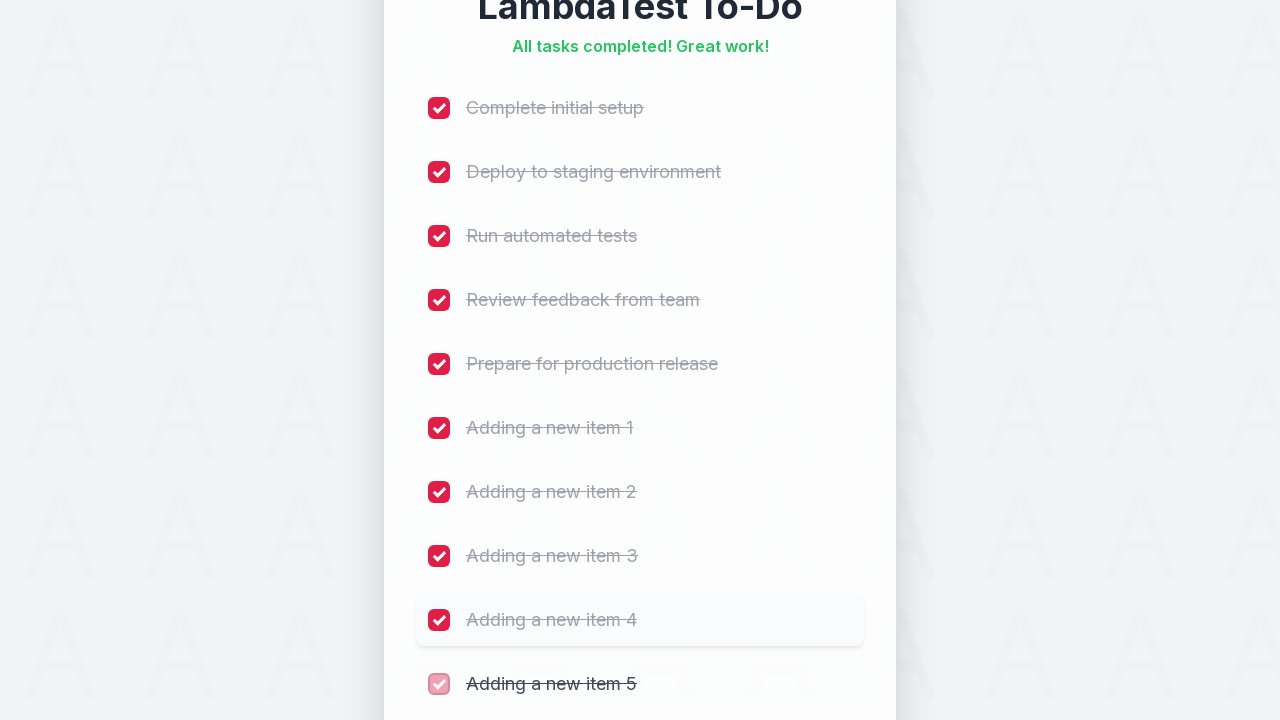

Waited 300ms after marking item 10 complete
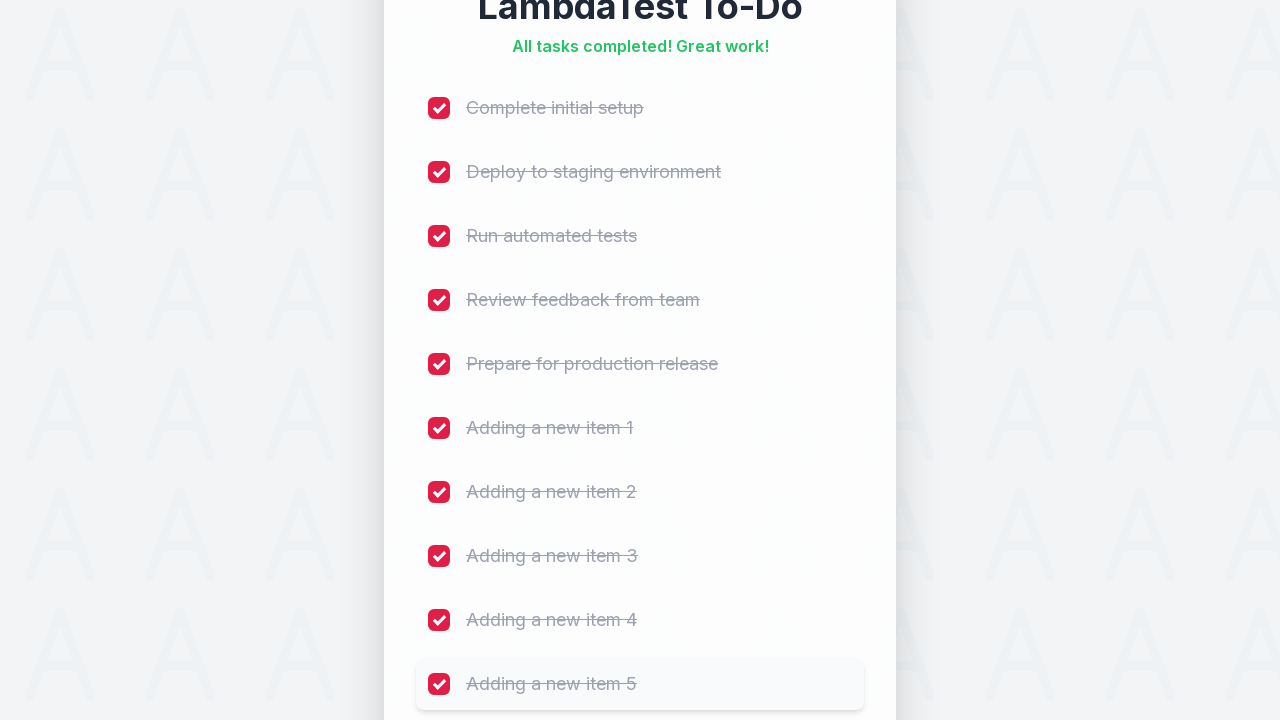

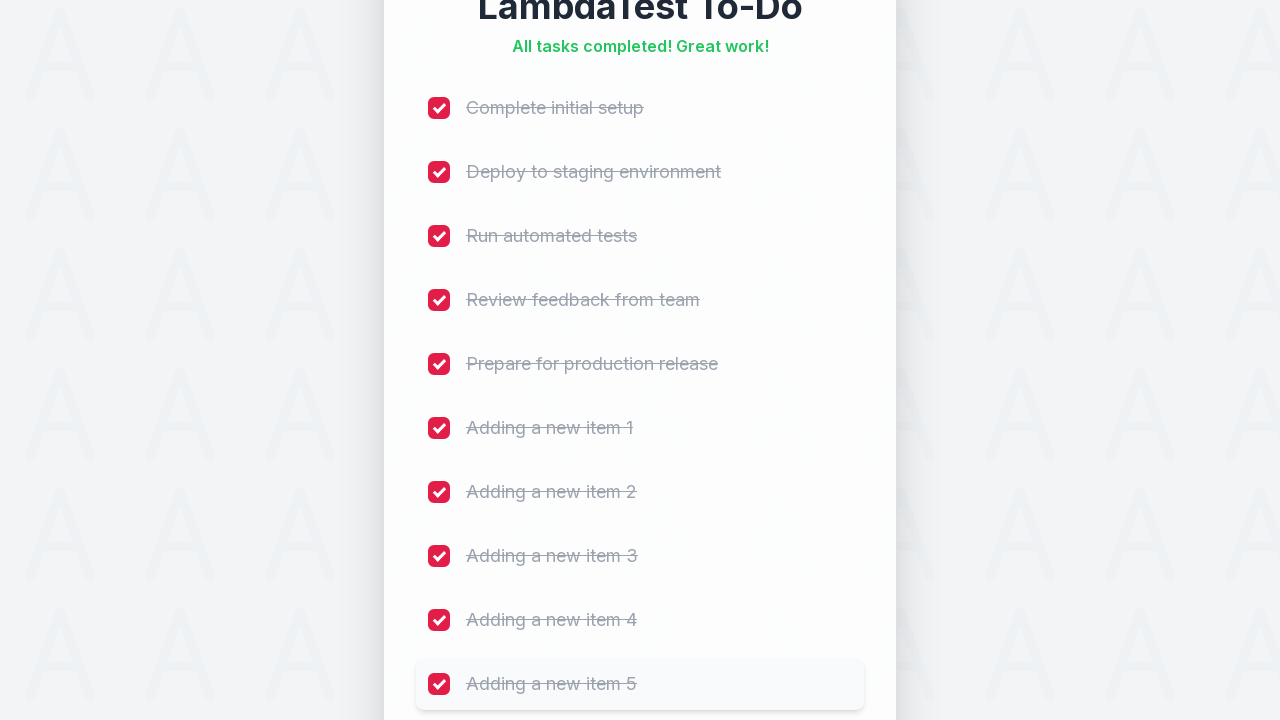